Tests selecting all checkboxes on a form, verifying they are all checked, then refreshing the page and selecting only a specific checkbox (Gout).

Starting URL: https://automationfc.github.io/multiple-fields/

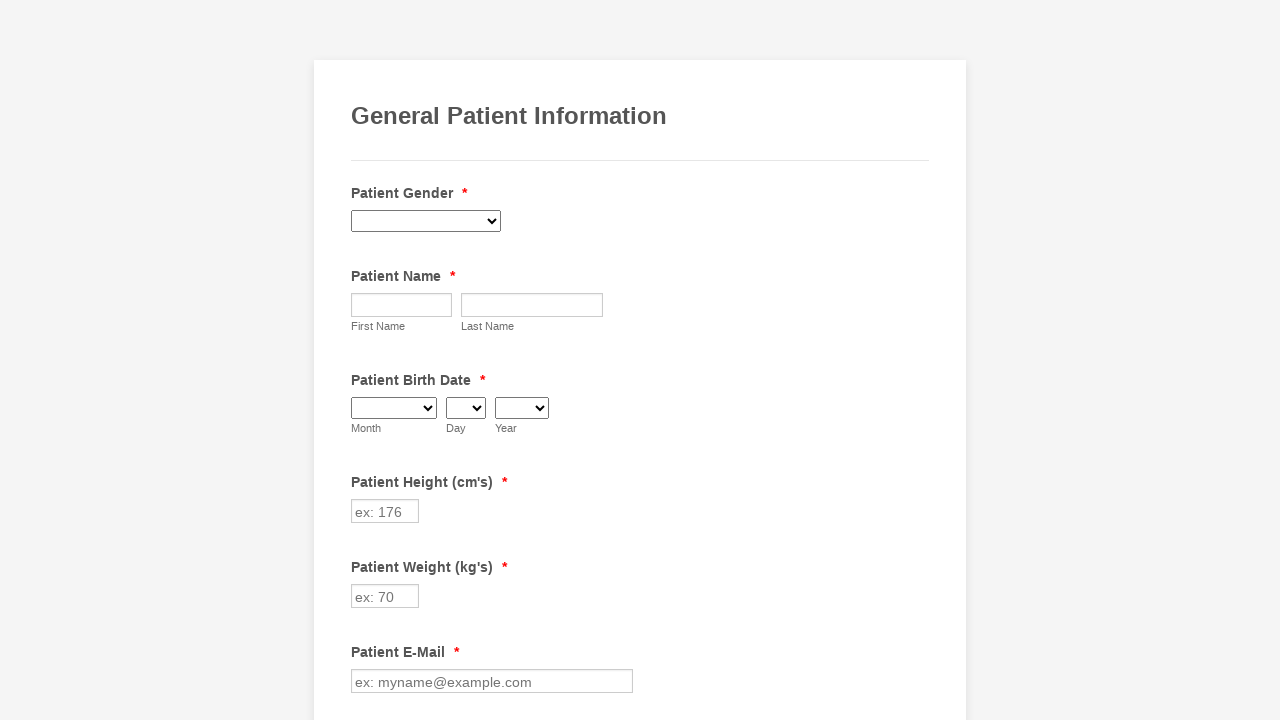

Located all checkboxes on the form
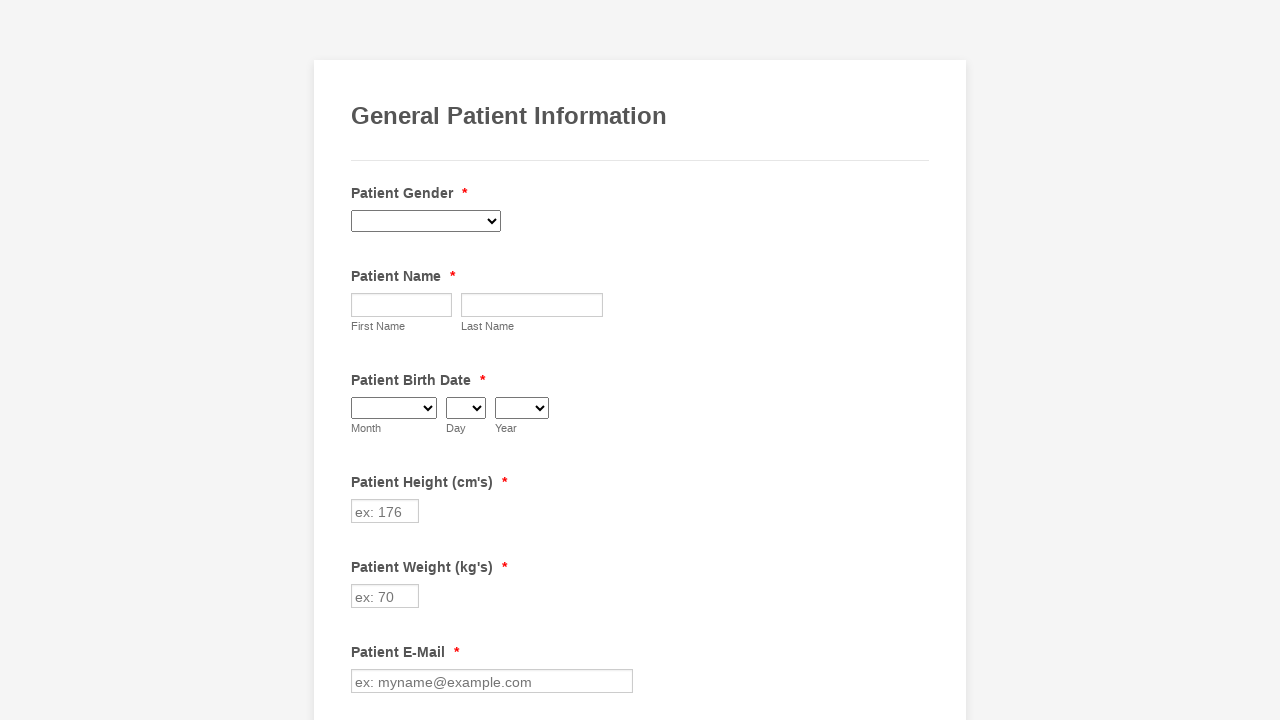

Found 29 checkboxes
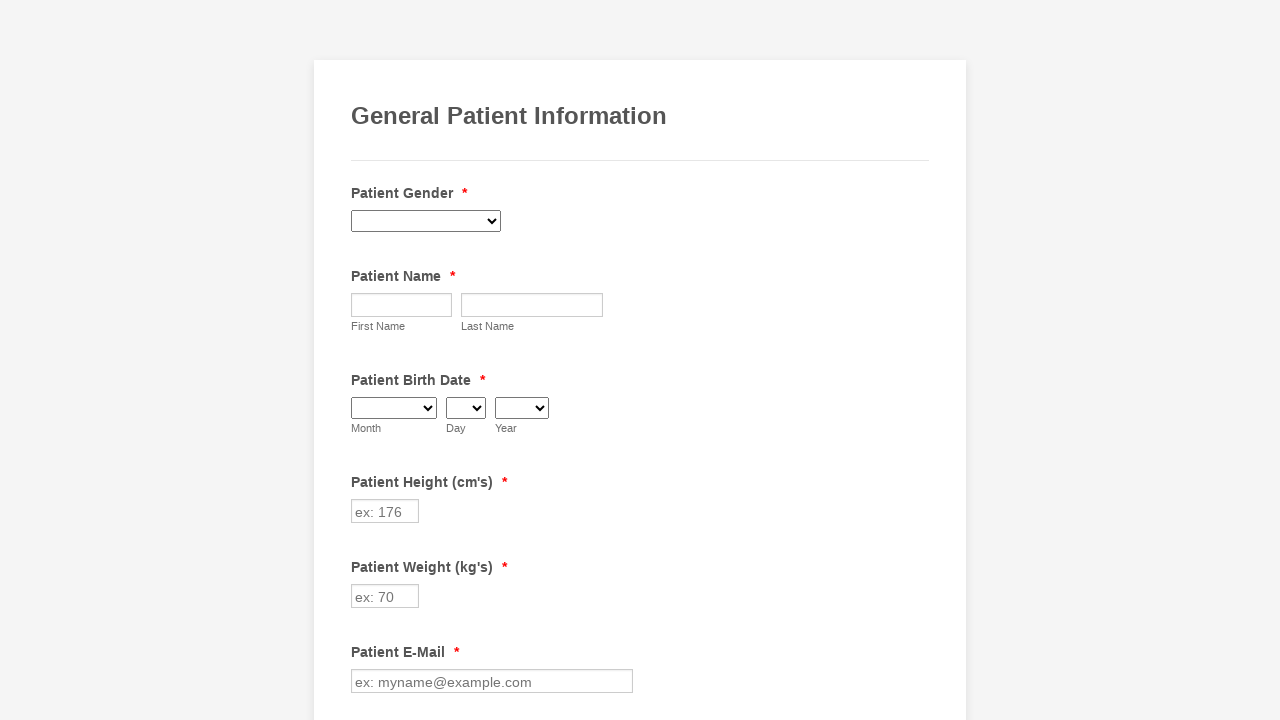

Clicked checkbox 1 to select it at (362, 360) on div.form-single-column input[type='checkbox'] >> nth=0
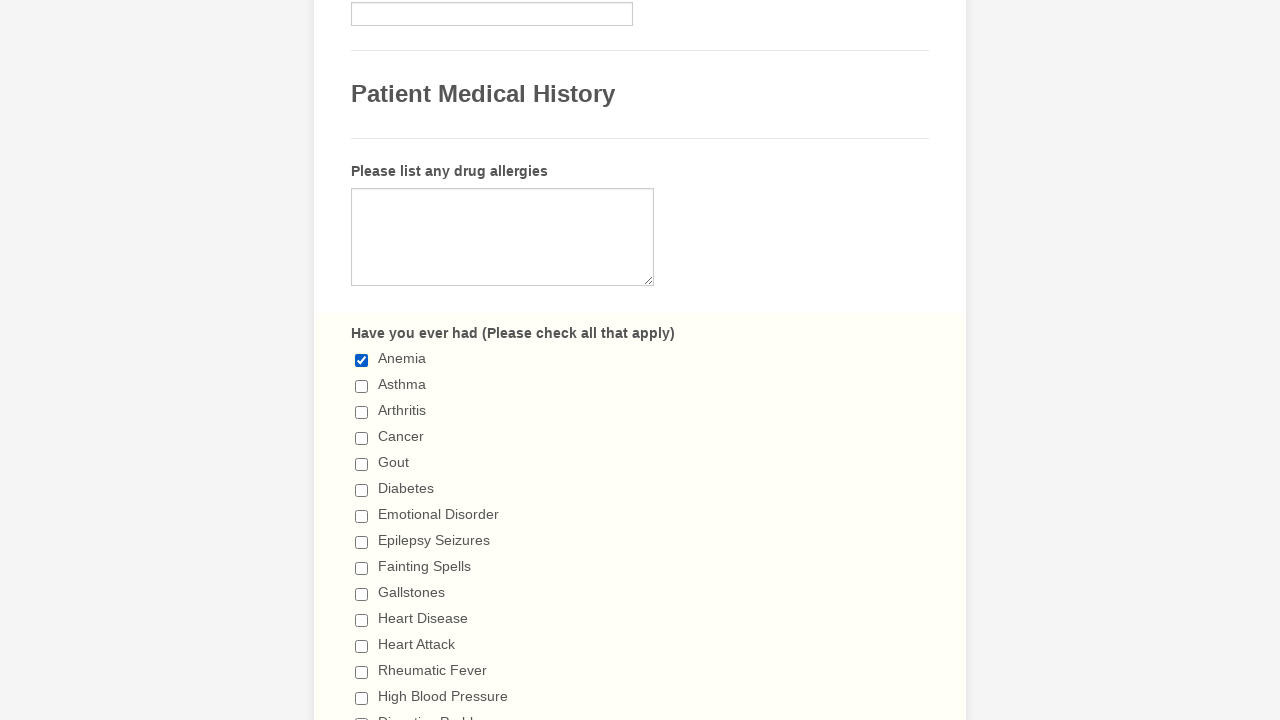

Clicked checkbox 2 to select it at (362, 386) on div.form-single-column input[type='checkbox'] >> nth=1
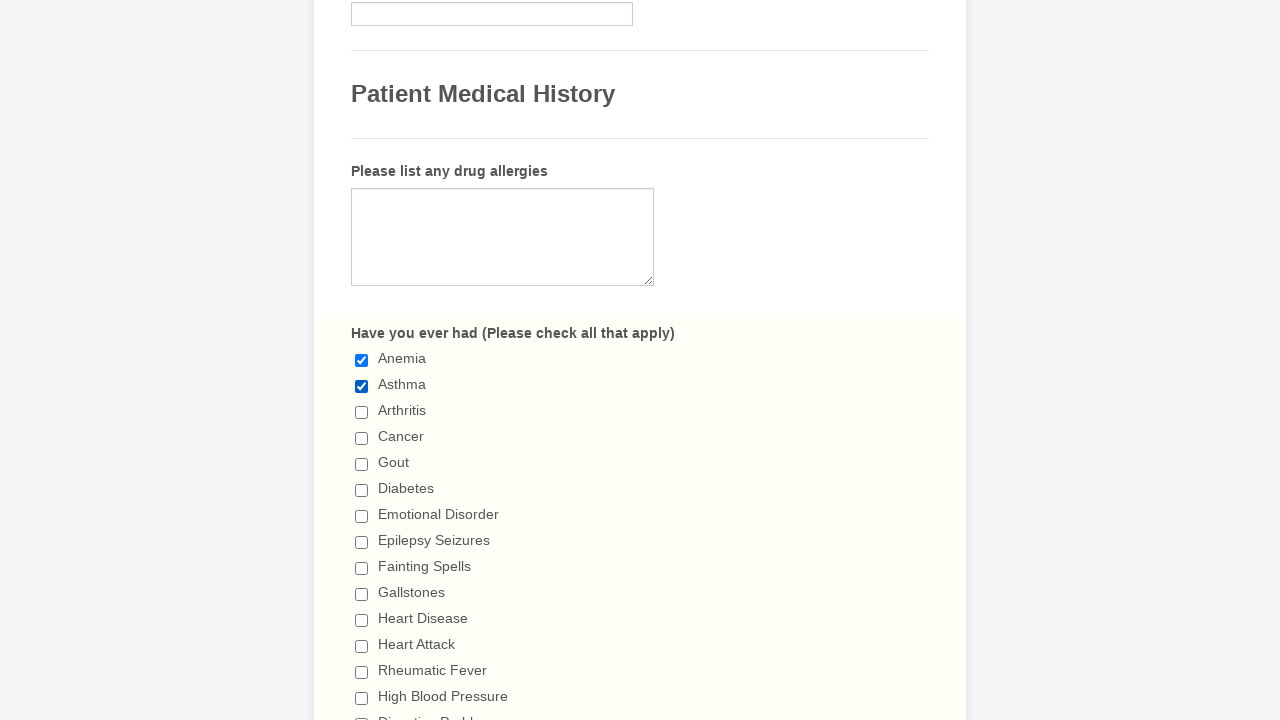

Clicked checkbox 3 to select it at (362, 412) on div.form-single-column input[type='checkbox'] >> nth=2
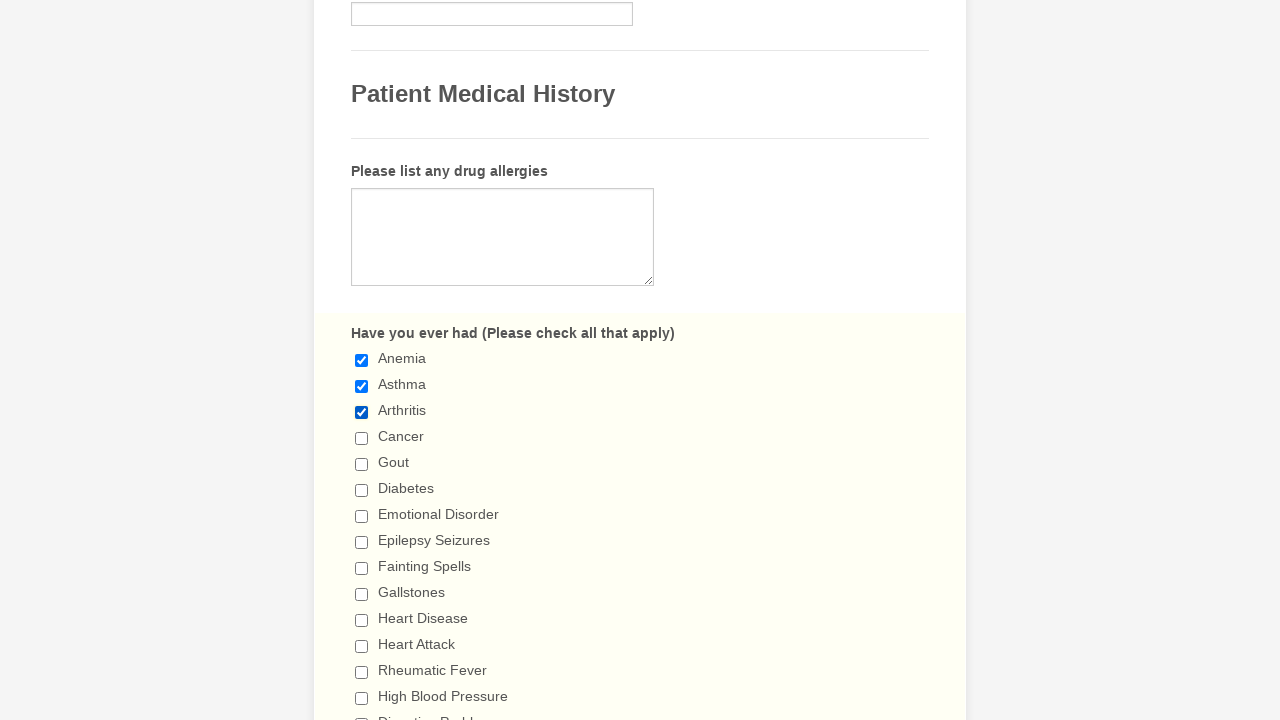

Clicked checkbox 4 to select it at (362, 438) on div.form-single-column input[type='checkbox'] >> nth=3
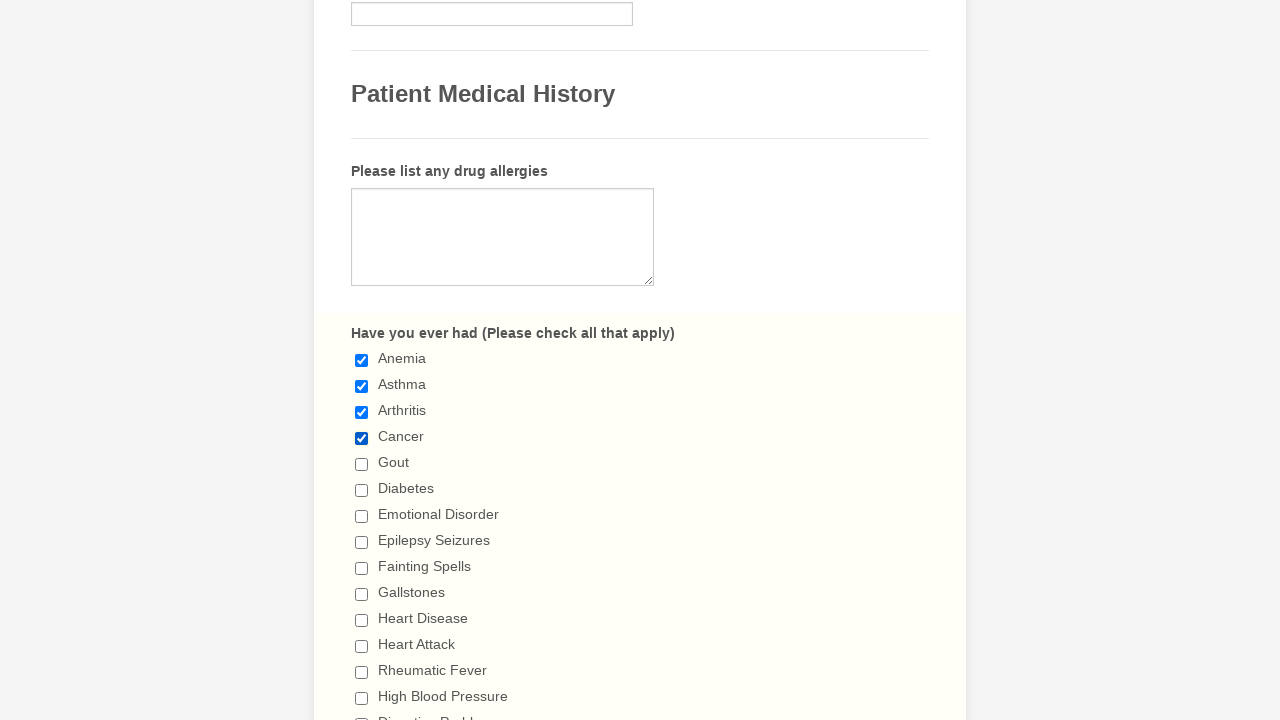

Clicked checkbox 5 to select it at (362, 464) on div.form-single-column input[type='checkbox'] >> nth=4
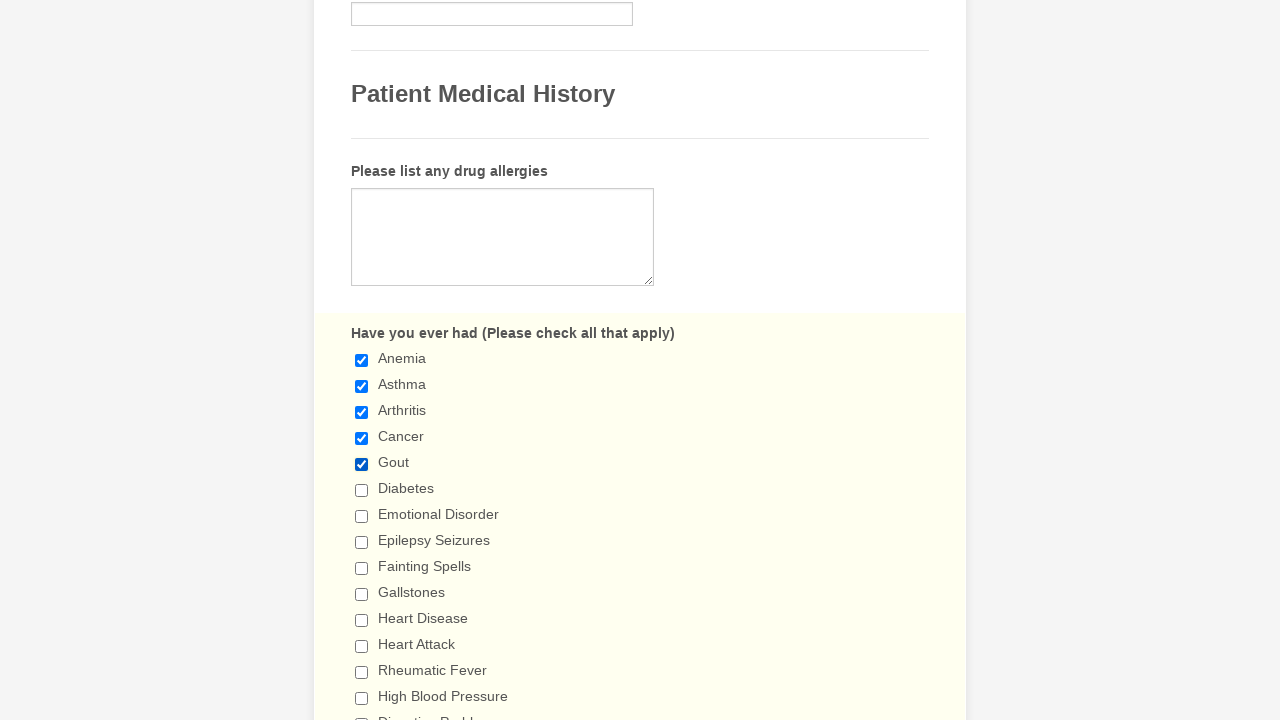

Clicked checkbox 6 to select it at (362, 490) on div.form-single-column input[type='checkbox'] >> nth=5
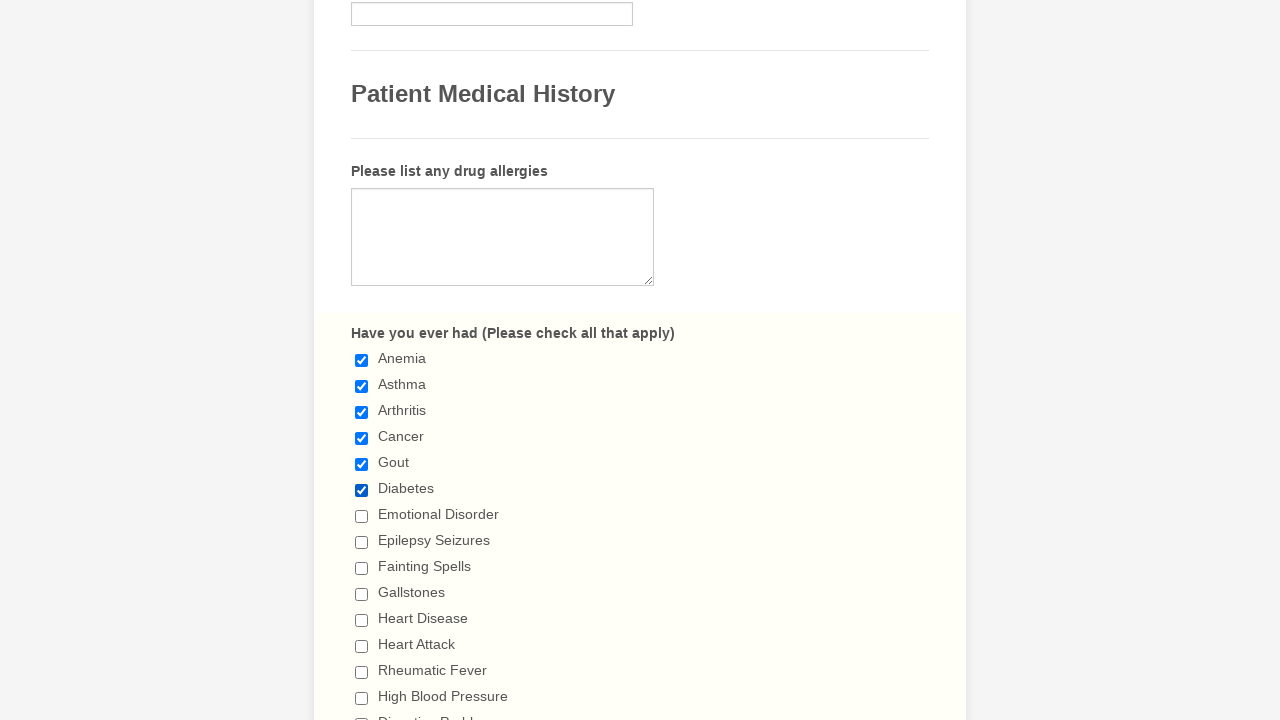

Clicked checkbox 7 to select it at (362, 516) on div.form-single-column input[type='checkbox'] >> nth=6
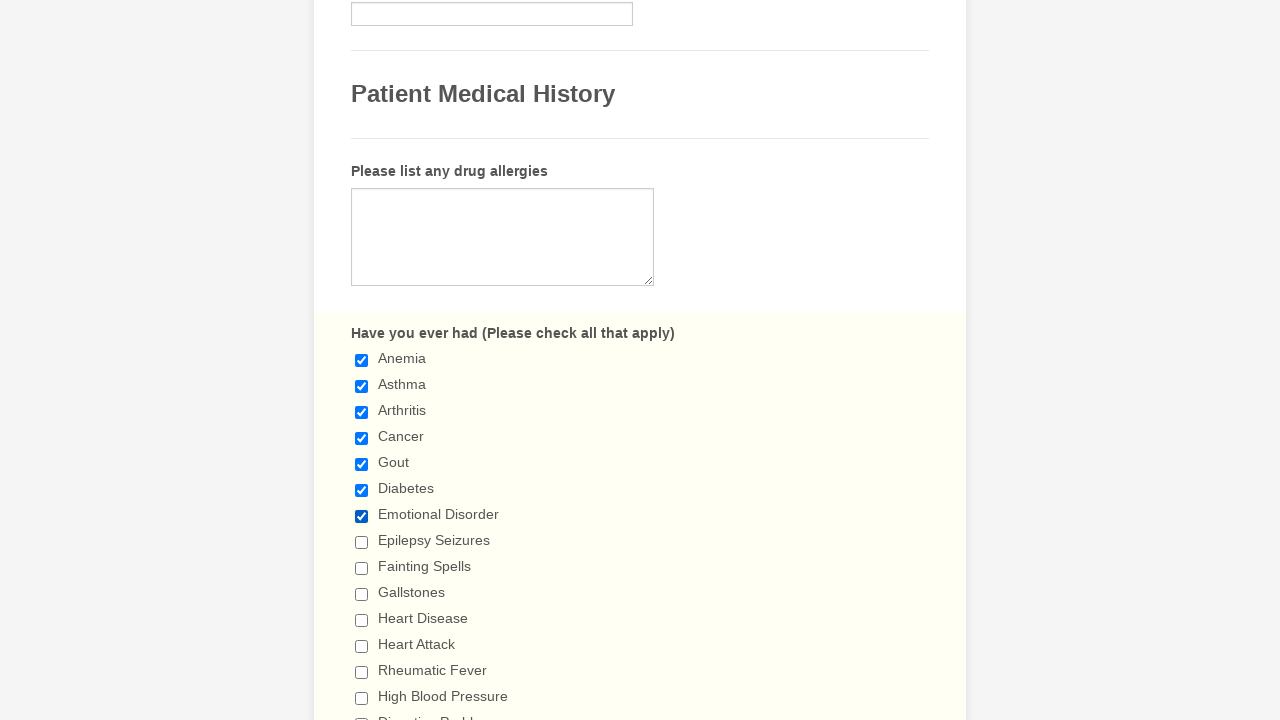

Clicked checkbox 8 to select it at (362, 542) on div.form-single-column input[type='checkbox'] >> nth=7
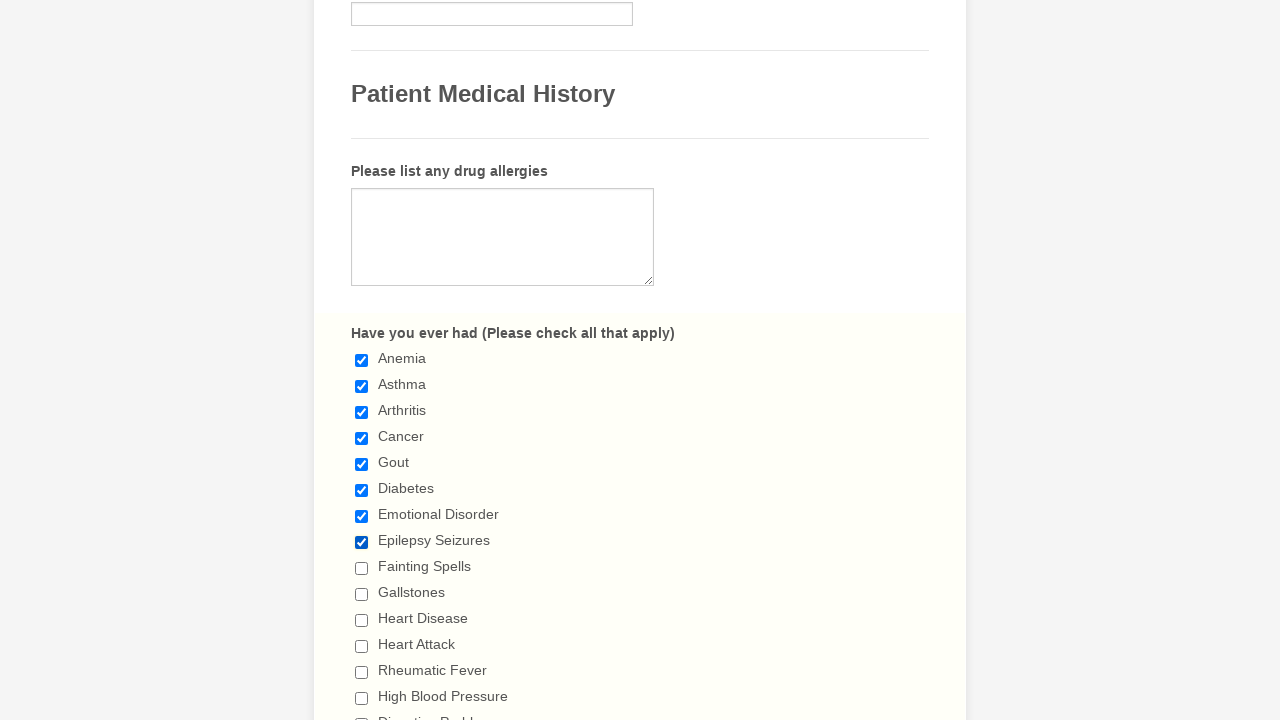

Clicked checkbox 9 to select it at (362, 568) on div.form-single-column input[type='checkbox'] >> nth=8
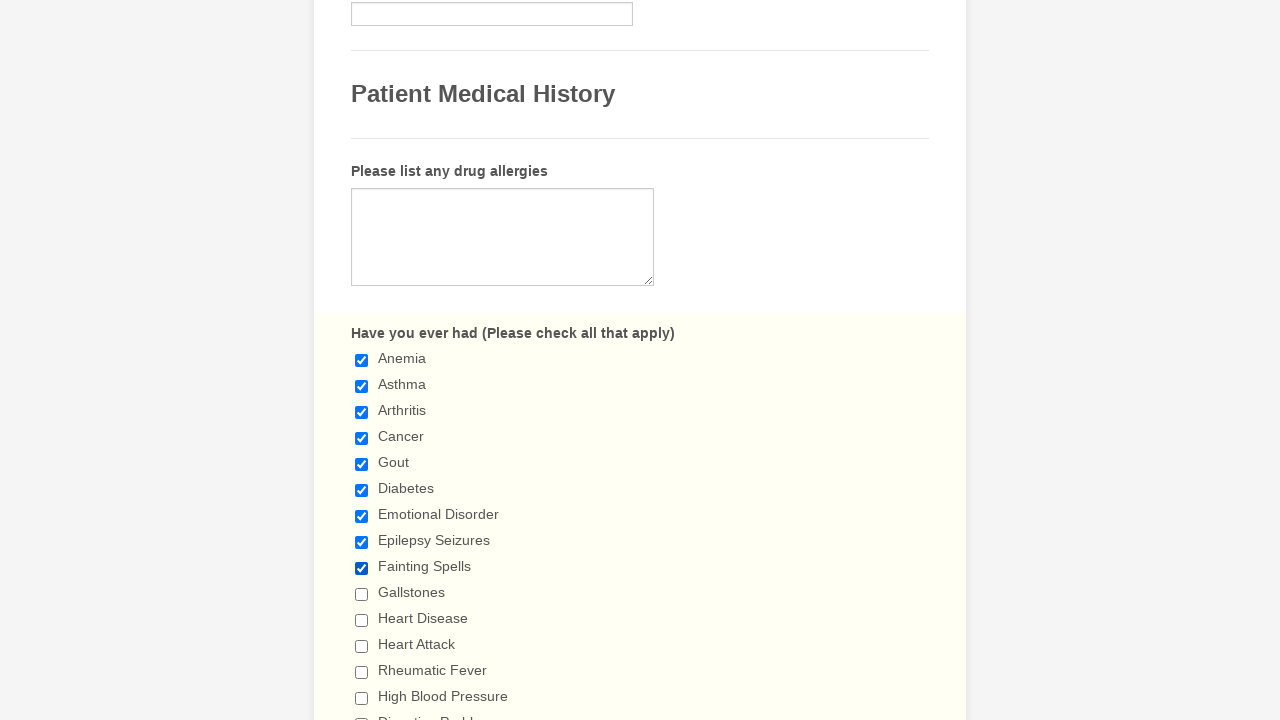

Clicked checkbox 10 to select it at (362, 594) on div.form-single-column input[type='checkbox'] >> nth=9
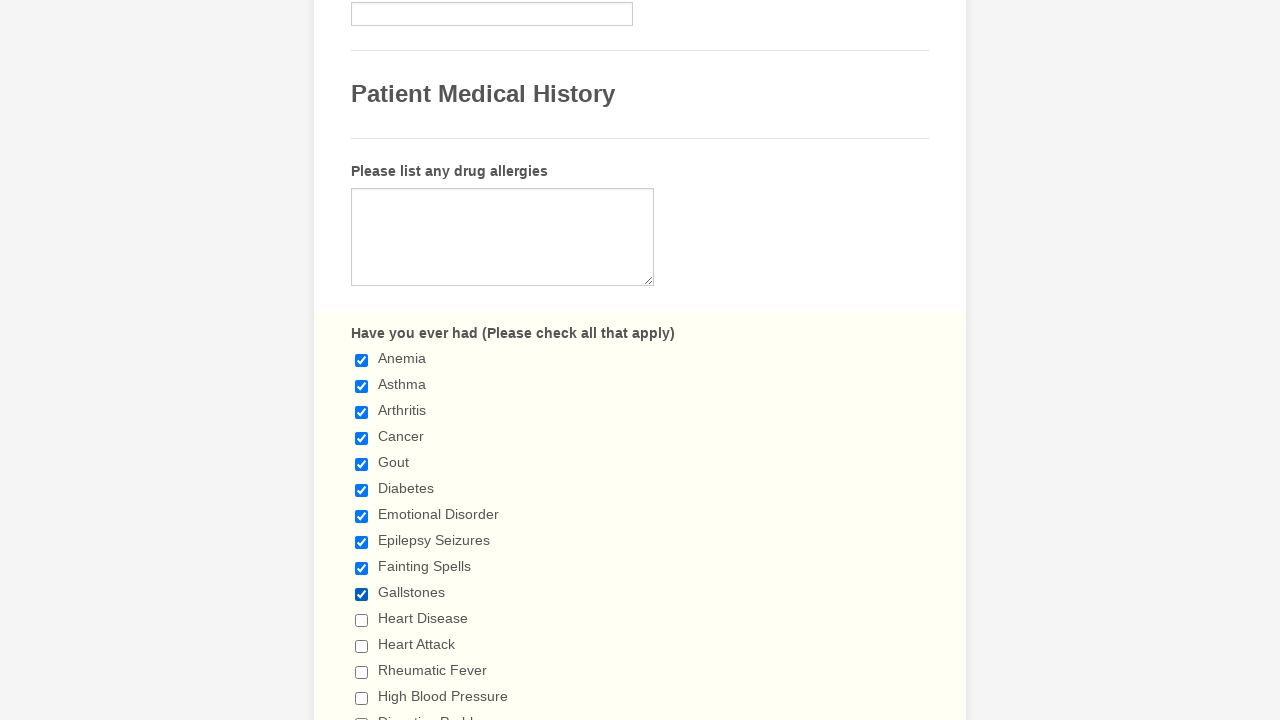

Clicked checkbox 11 to select it at (362, 620) on div.form-single-column input[type='checkbox'] >> nth=10
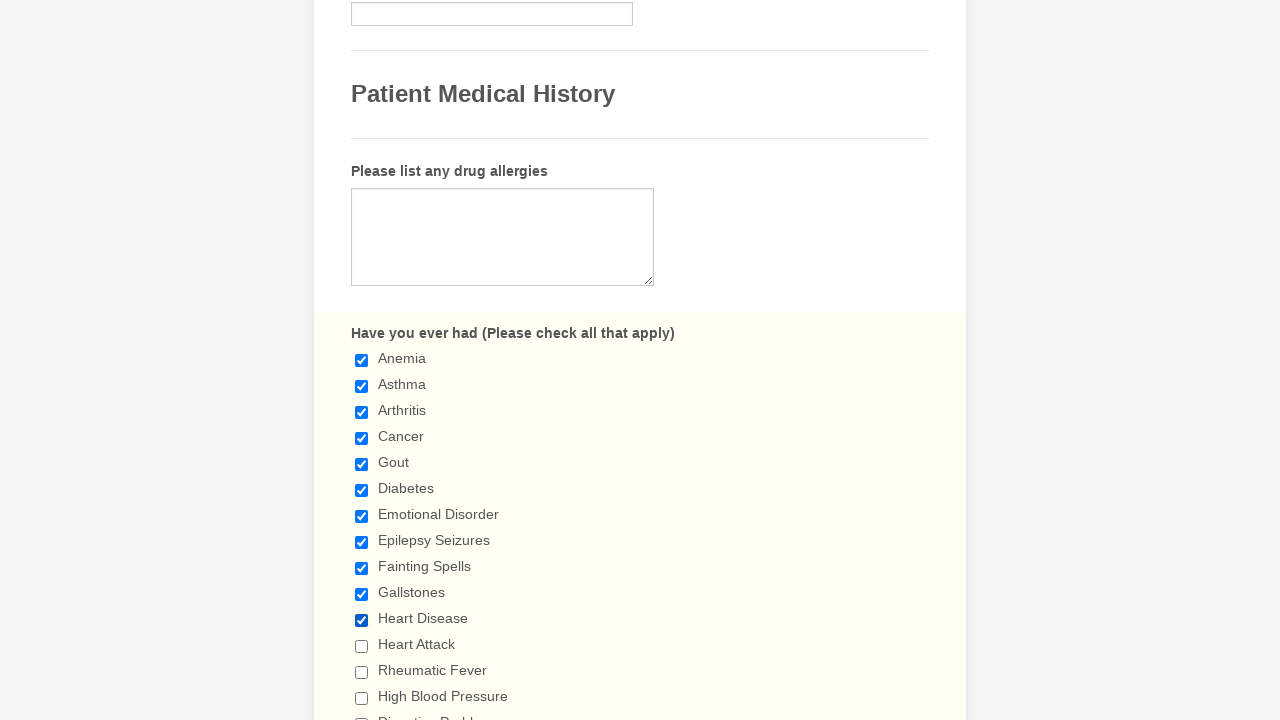

Clicked checkbox 12 to select it at (362, 646) on div.form-single-column input[type='checkbox'] >> nth=11
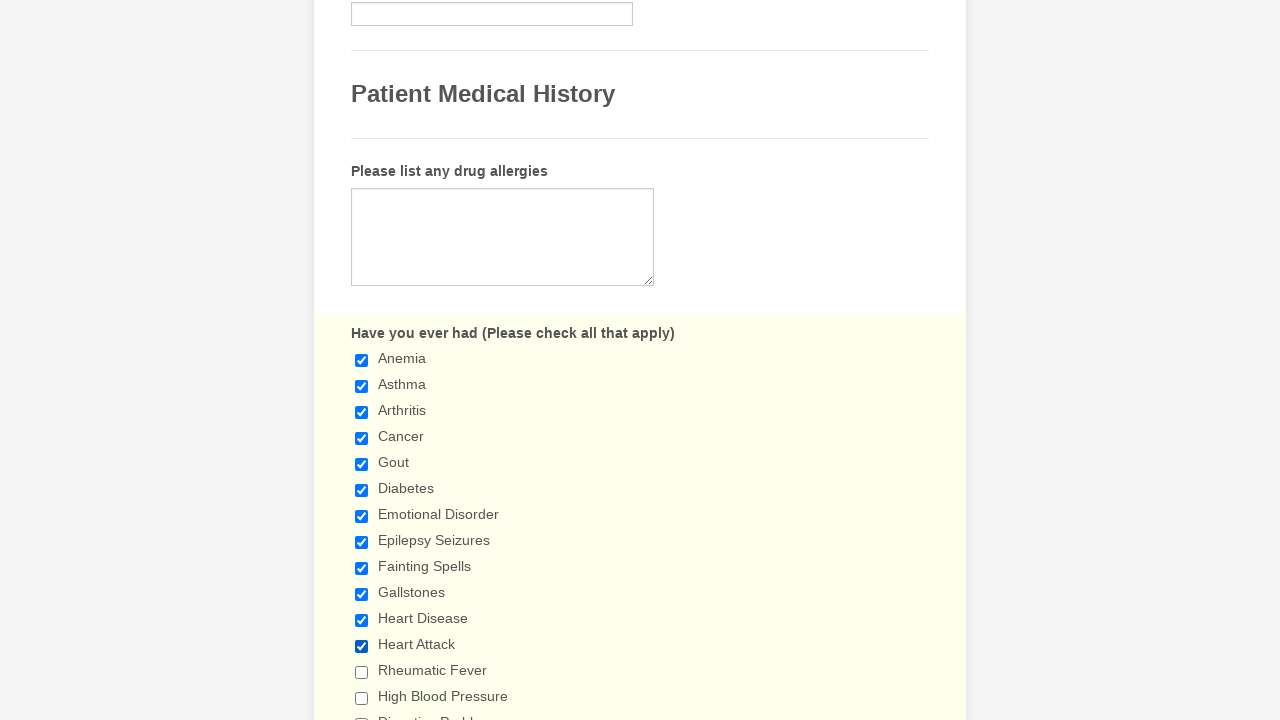

Clicked checkbox 13 to select it at (362, 672) on div.form-single-column input[type='checkbox'] >> nth=12
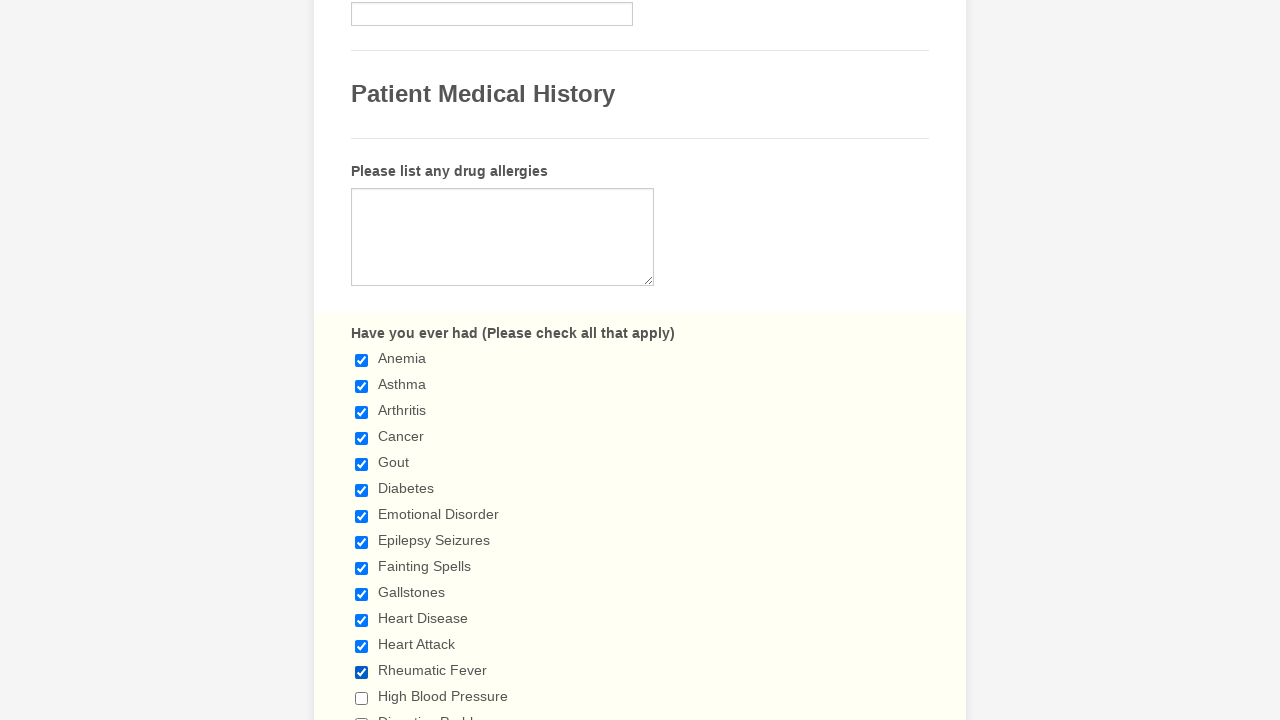

Clicked checkbox 14 to select it at (362, 698) on div.form-single-column input[type='checkbox'] >> nth=13
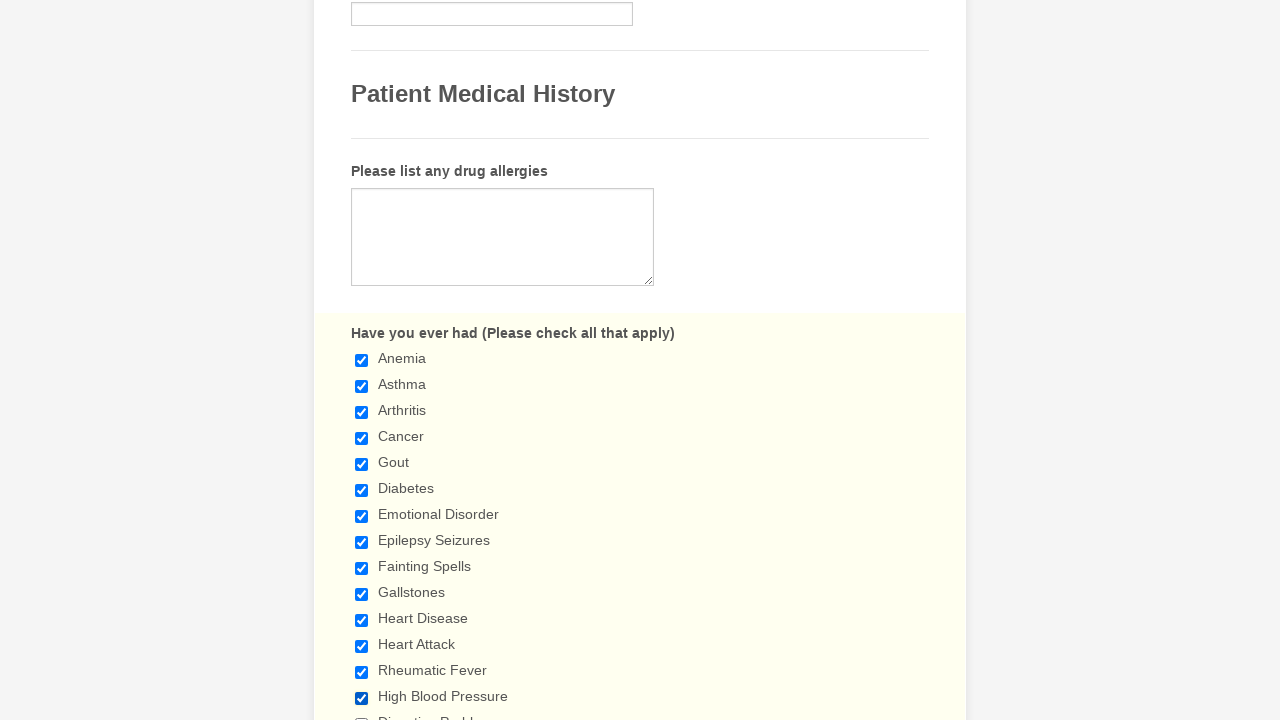

Clicked checkbox 15 to select it at (362, 714) on div.form-single-column input[type='checkbox'] >> nth=14
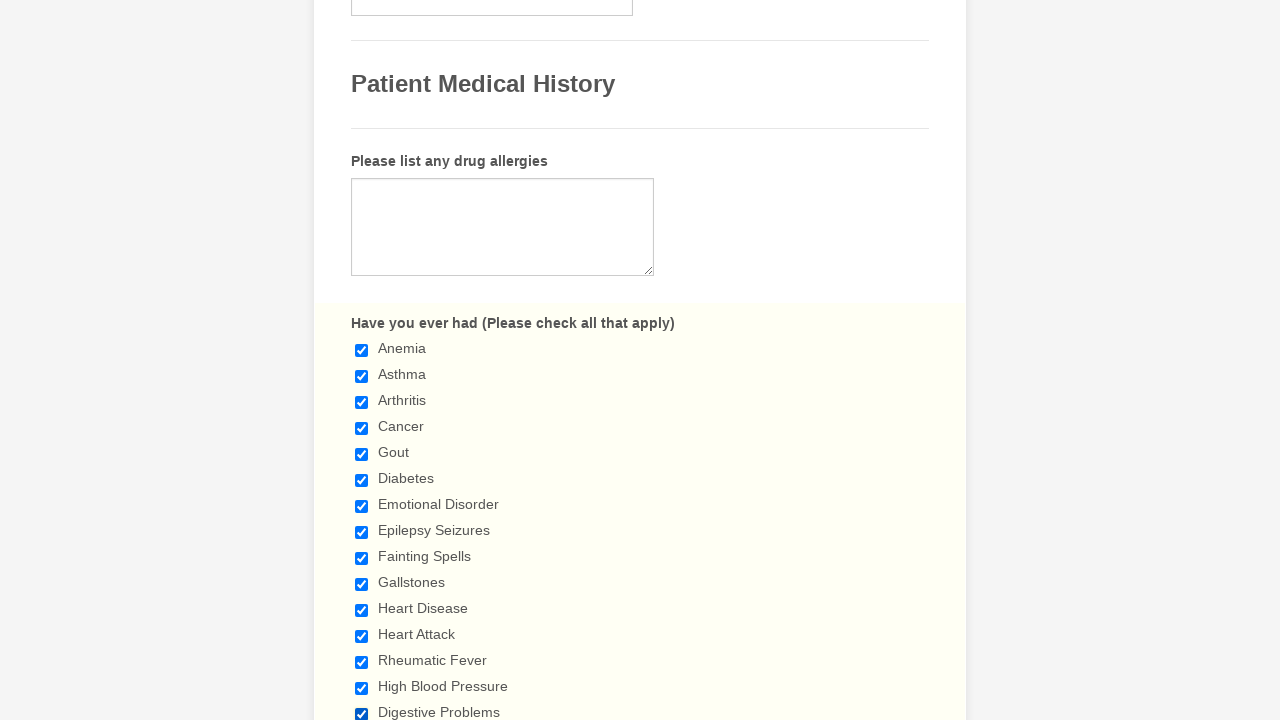

Clicked checkbox 16 to select it at (362, 360) on div.form-single-column input[type='checkbox'] >> nth=15
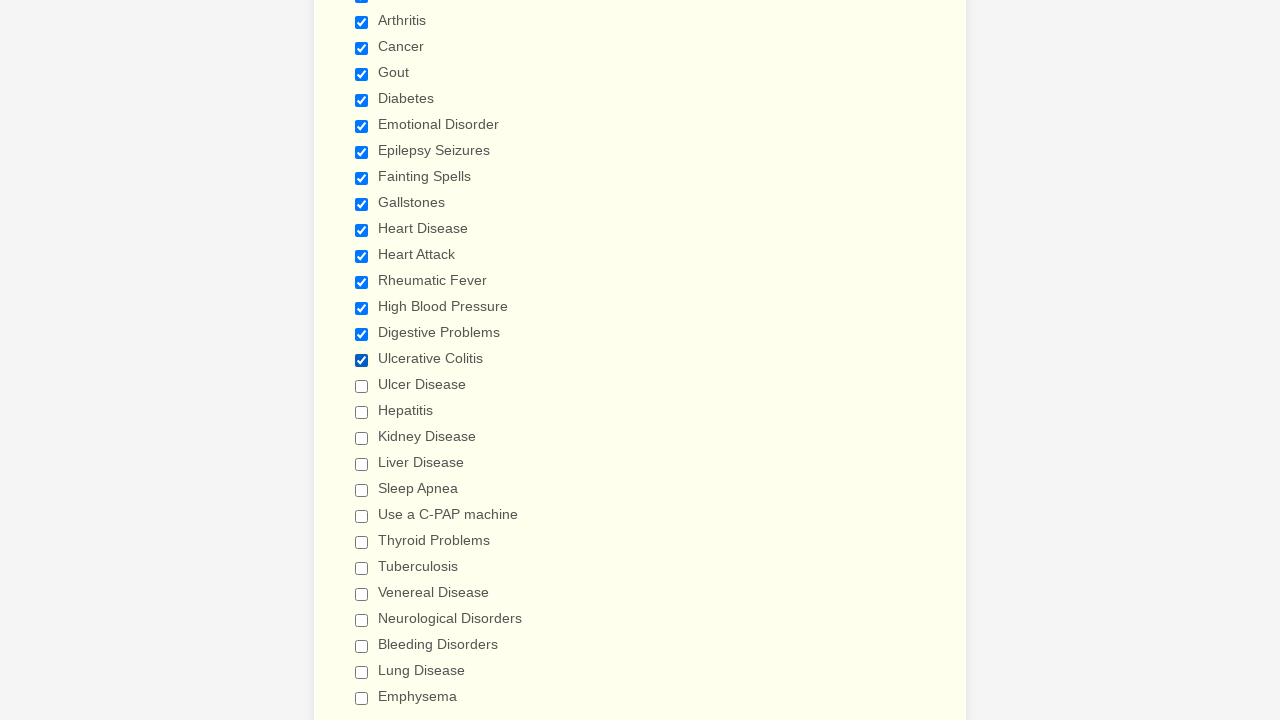

Clicked checkbox 17 to select it at (362, 386) on div.form-single-column input[type='checkbox'] >> nth=16
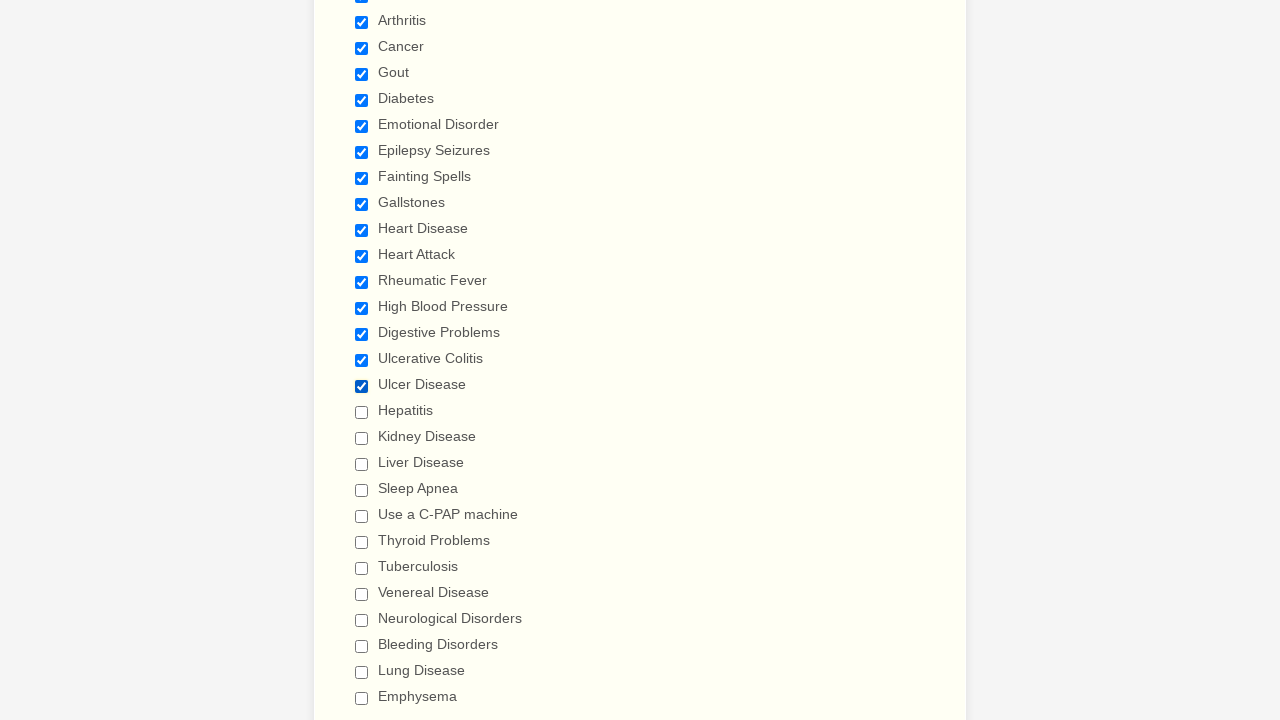

Clicked checkbox 18 to select it at (362, 412) on div.form-single-column input[type='checkbox'] >> nth=17
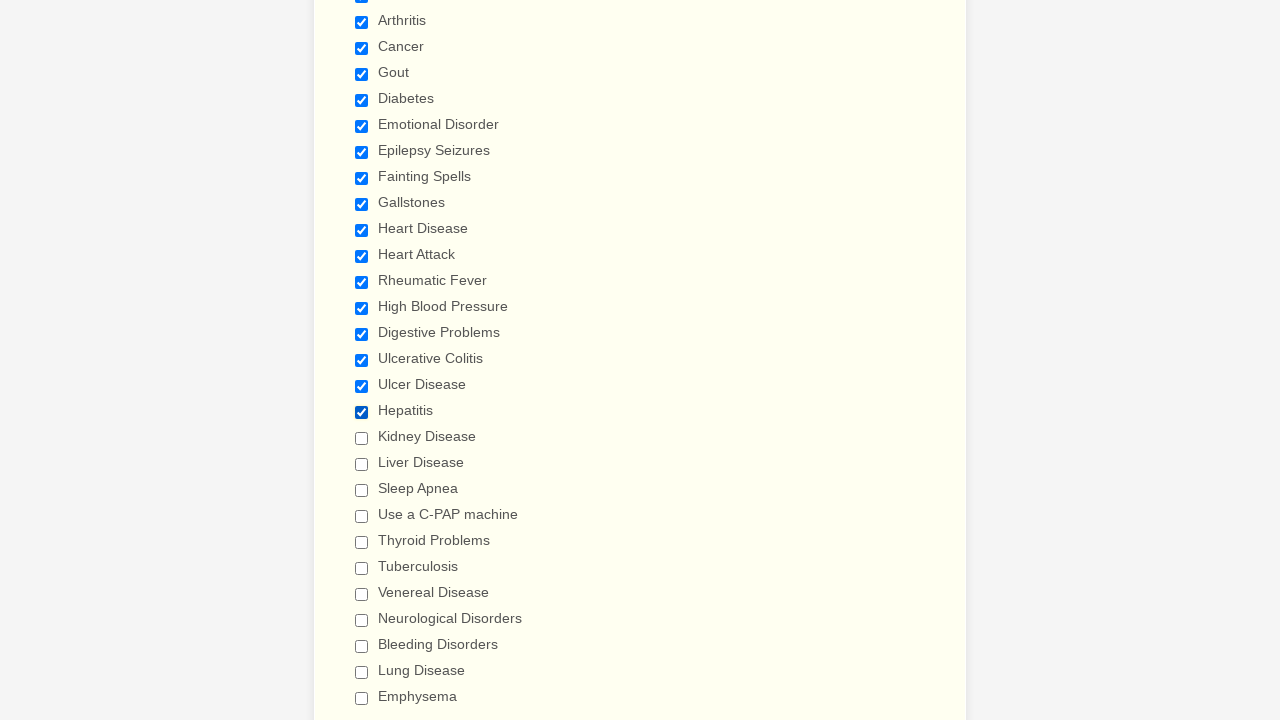

Clicked checkbox 19 to select it at (362, 438) on div.form-single-column input[type='checkbox'] >> nth=18
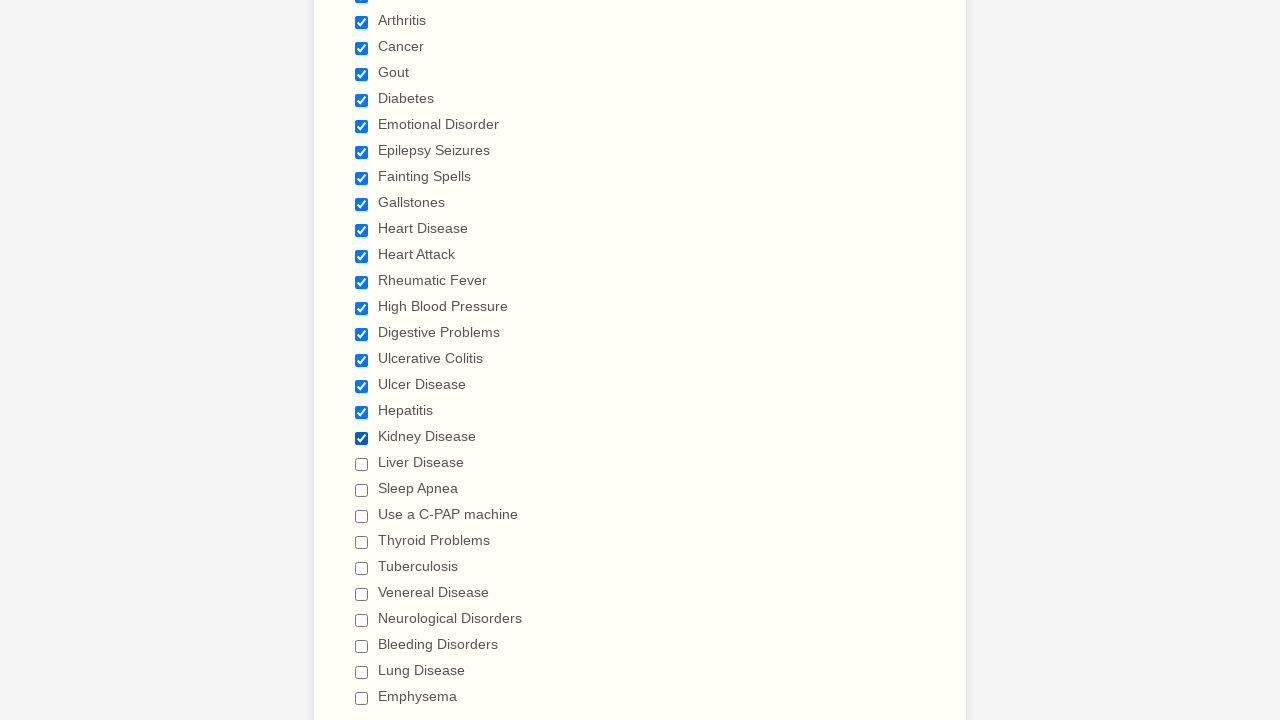

Clicked checkbox 20 to select it at (362, 464) on div.form-single-column input[type='checkbox'] >> nth=19
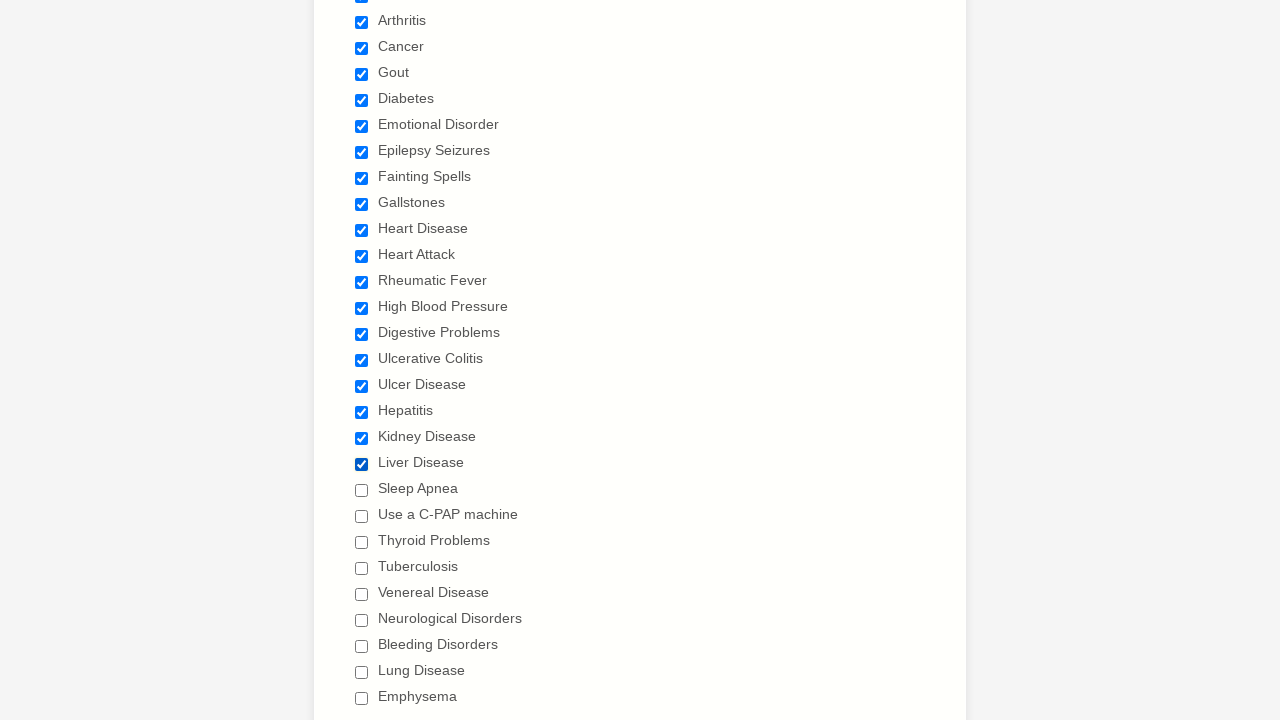

Clicked checkbox 21 to select it at (362, 490) on div.form-single-column input[type='checkbox'] >> nth=20
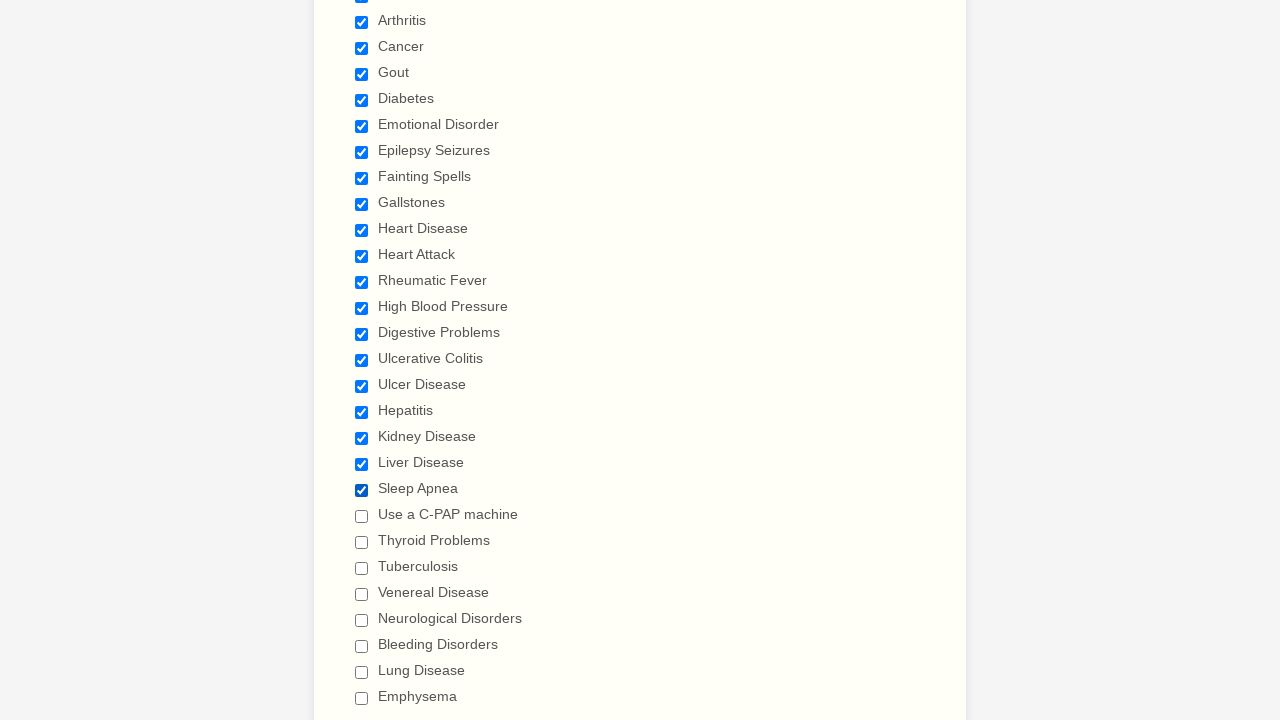

Clicked checkbox 22 to select it at (362, 516) on div.form-single-column input[type='checkbox'] >> nth=21
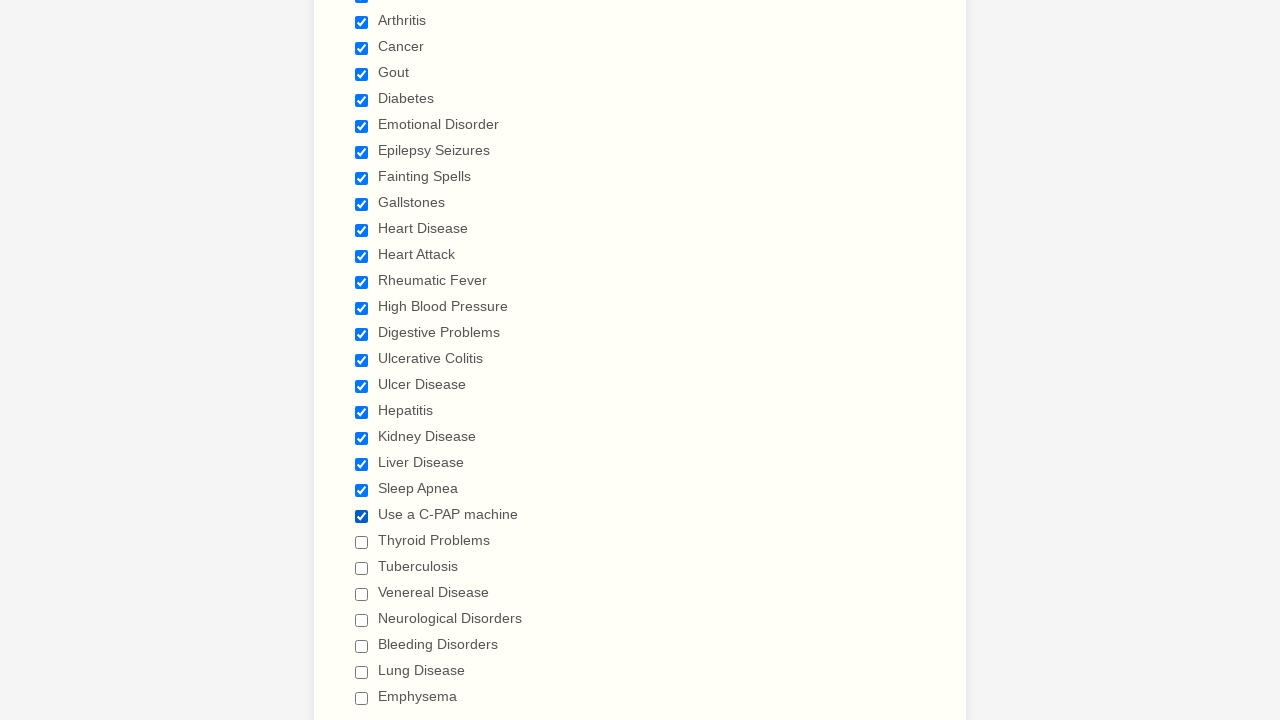

Clicked checkbox 23 to select it at (362, 542) on div.form-single-column input[type='checkbox'] >> nth=22
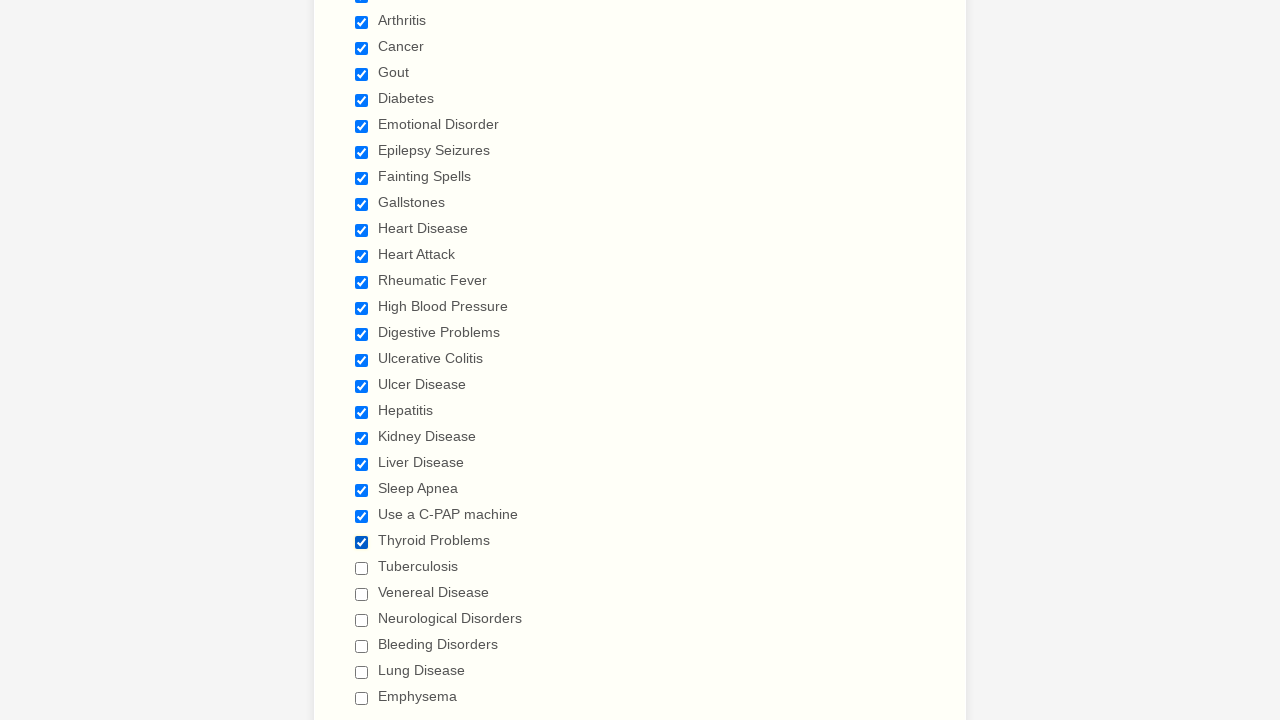

Clicked checkbox 24 to select it at (362, 568) on div.form-single-column input[type='checkbox'] >> nth=23
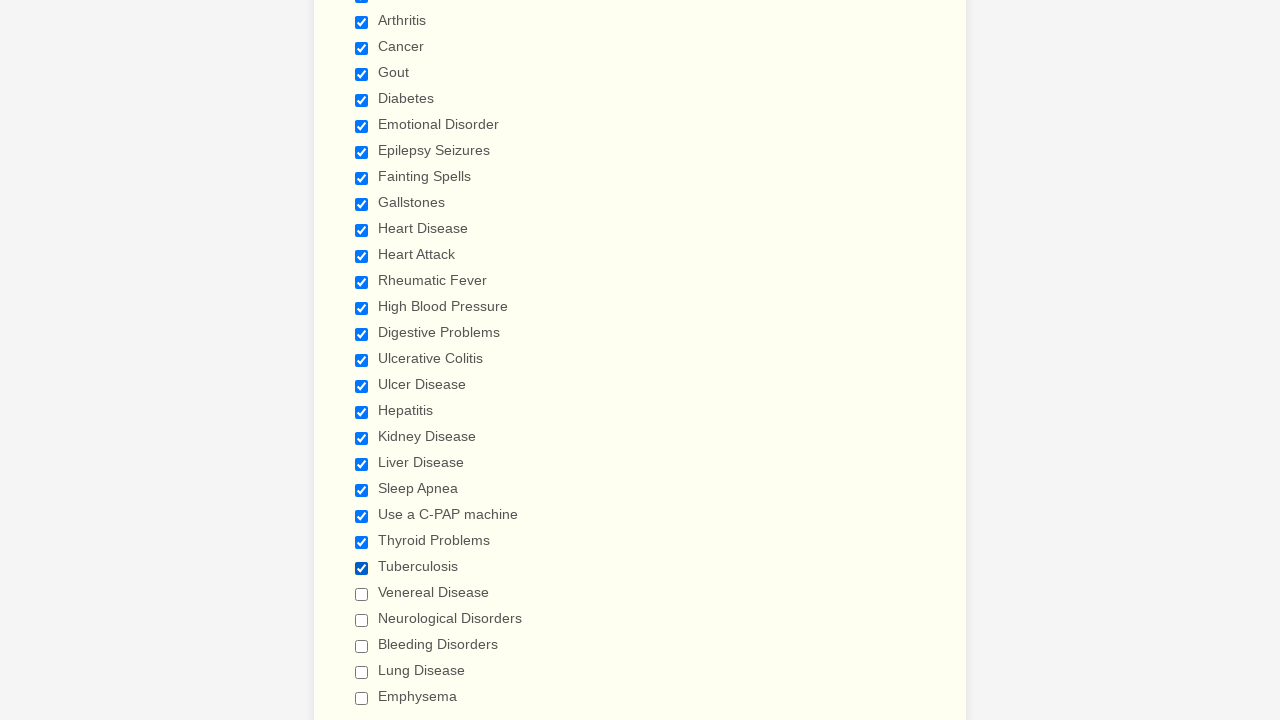

Clicked checkbox 25 to select it at (362, 594) on div.form-single-column input[type='checkbox'] >> nth=24
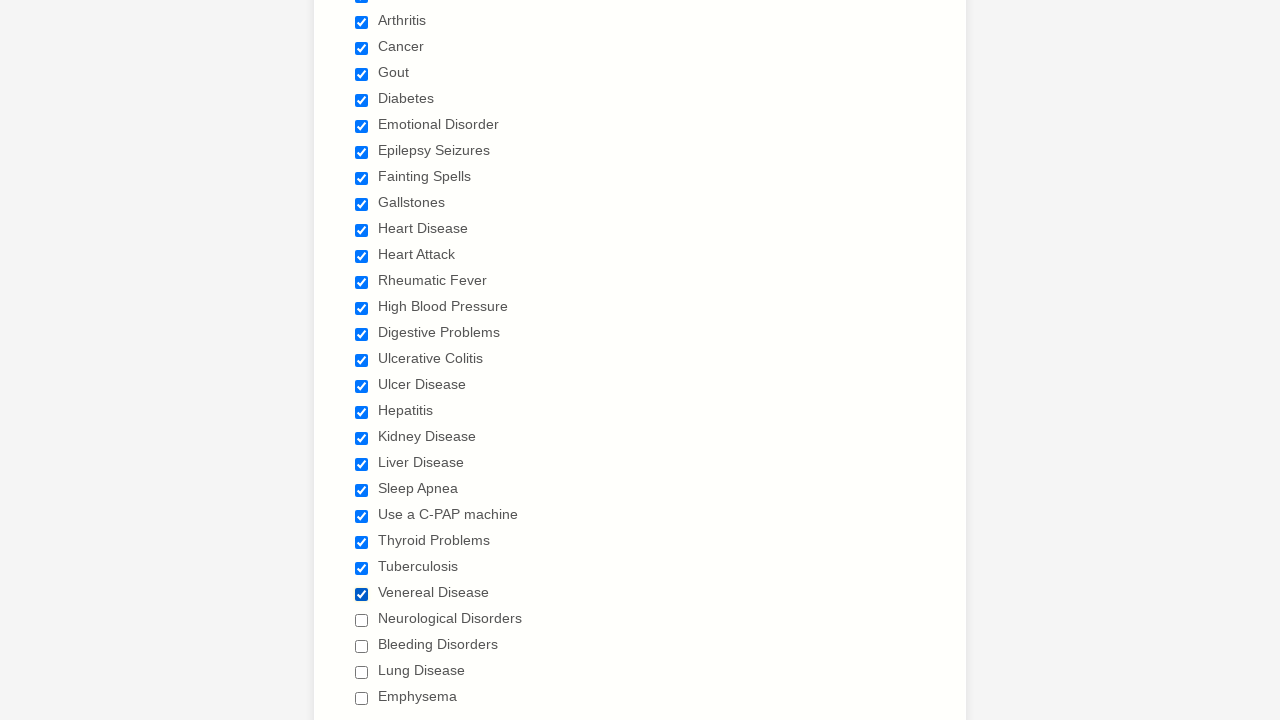

Clicked checkbox 26 to select it at (362, 620) on div.form-single-column input[type='checkbox'] >> nth=25
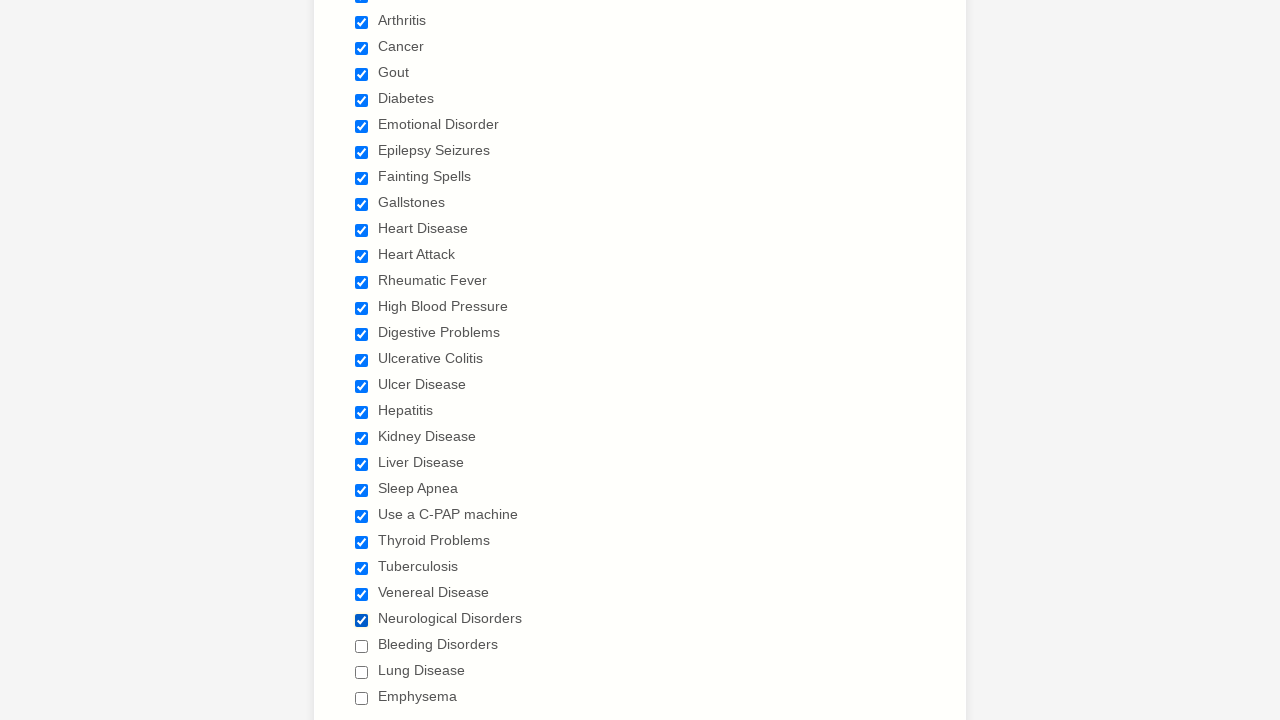

Clicked checkbox 27 to select it at (362, 646) on div.form-single-column input[type='checkbox'] >> nth=26
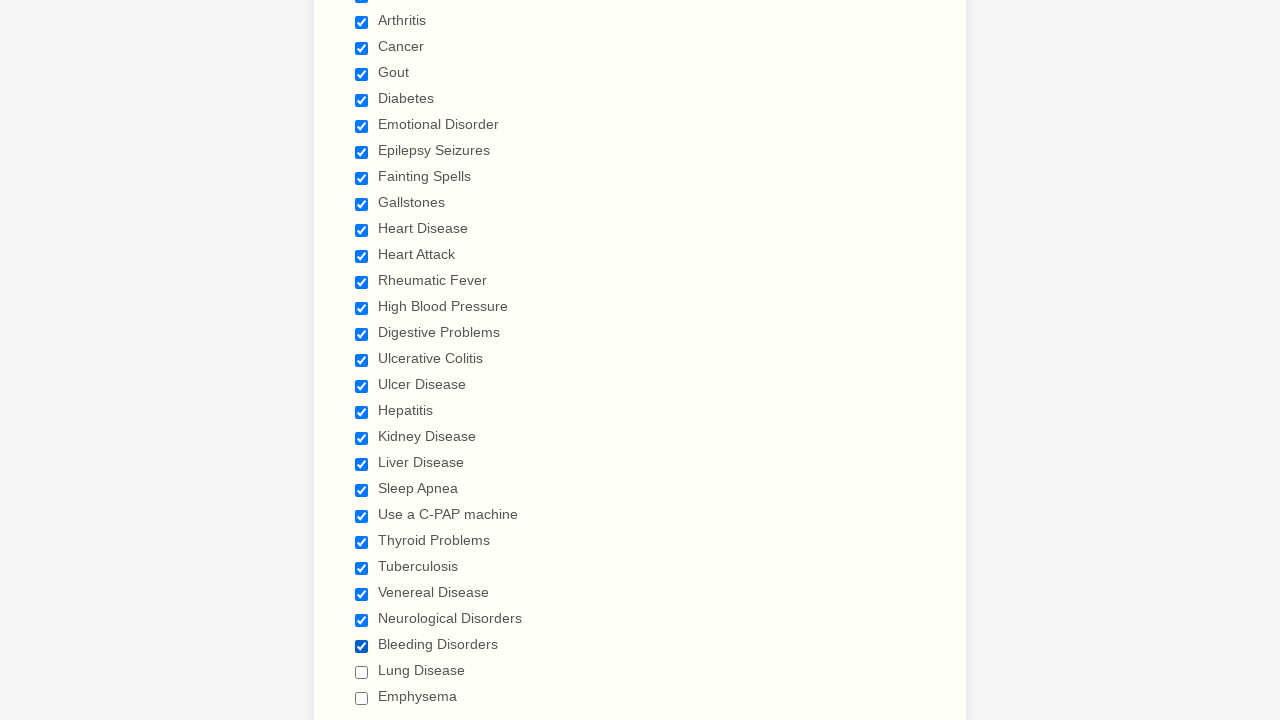

Clicked checkbox 28 to select it at (362, 672) on div.form-single-column input[type='checkbox'] >> nth=27
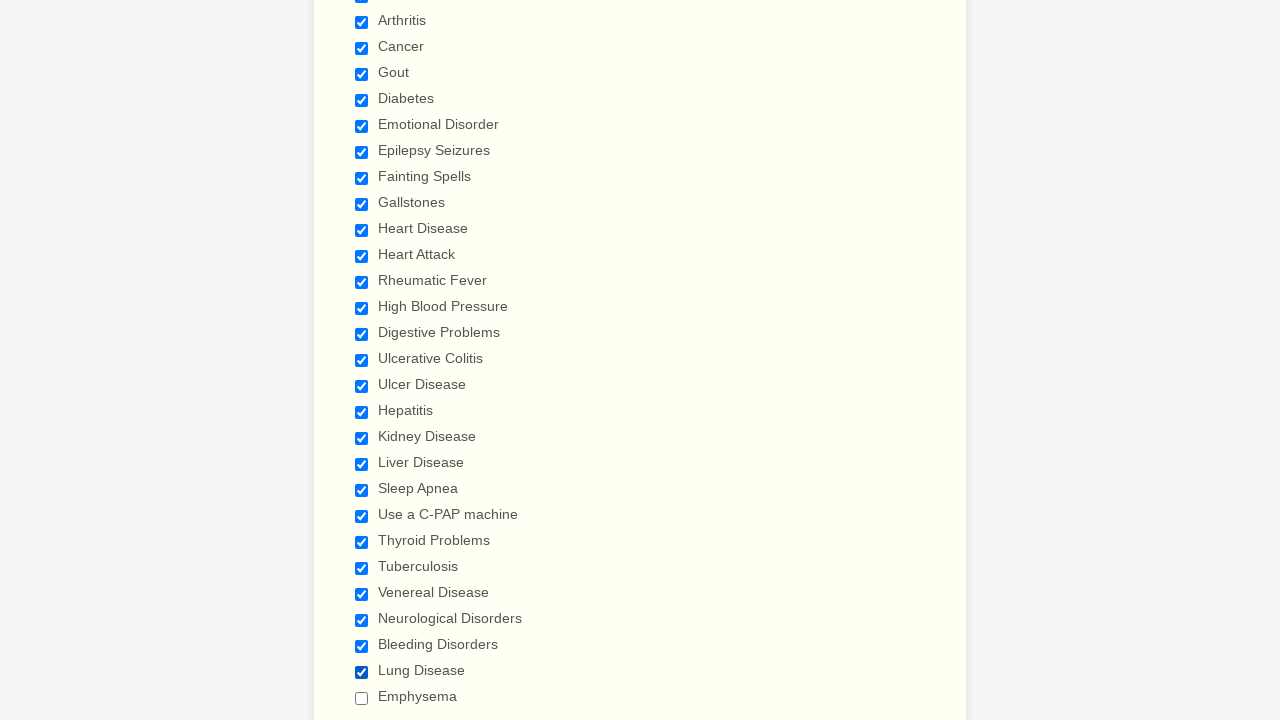

Clicked checkbox 29 to select it at (362, 698) on div.form-single-column input[type='checkbox'] >> nth=28
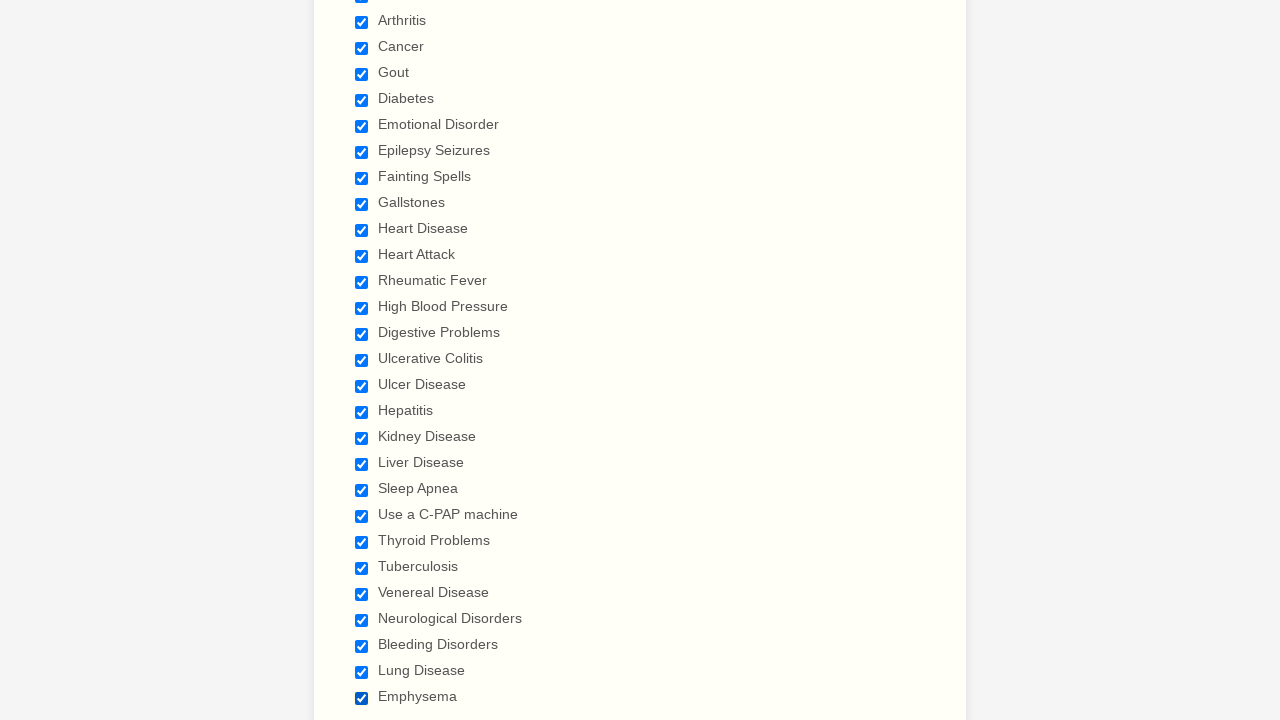

Verified checkbox 1 is checked
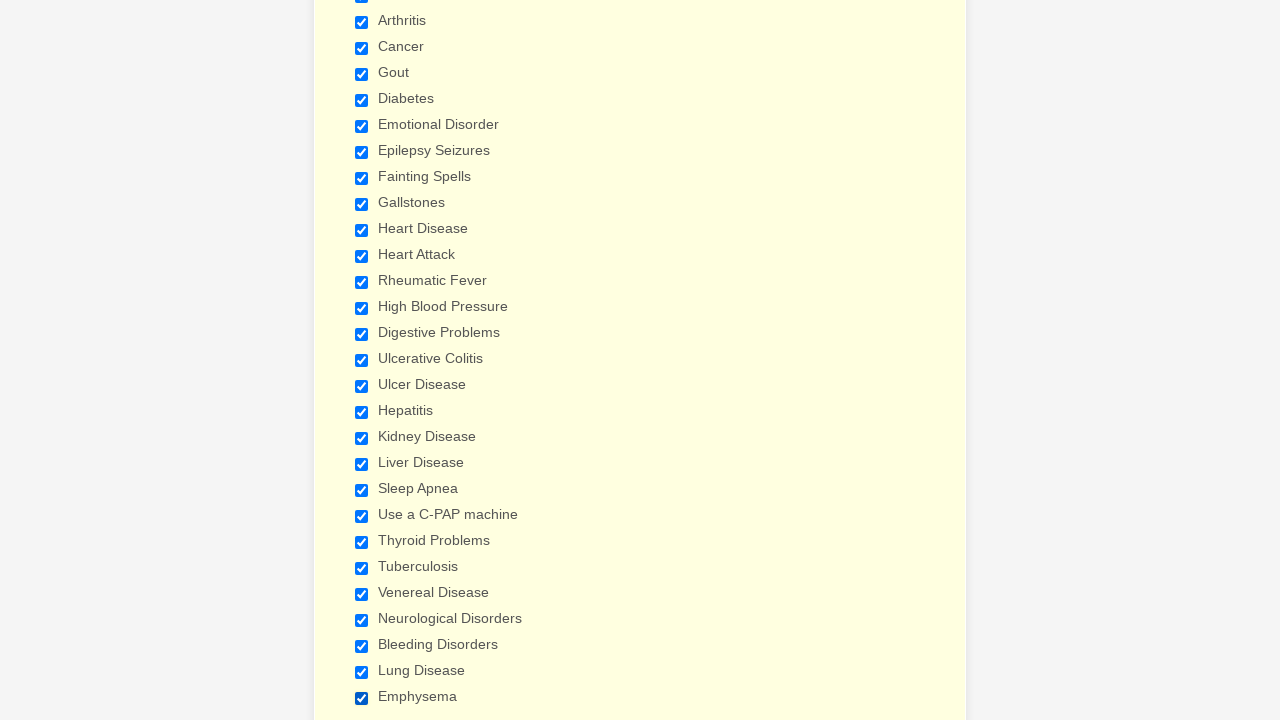

Verified checkbox 2 is checked
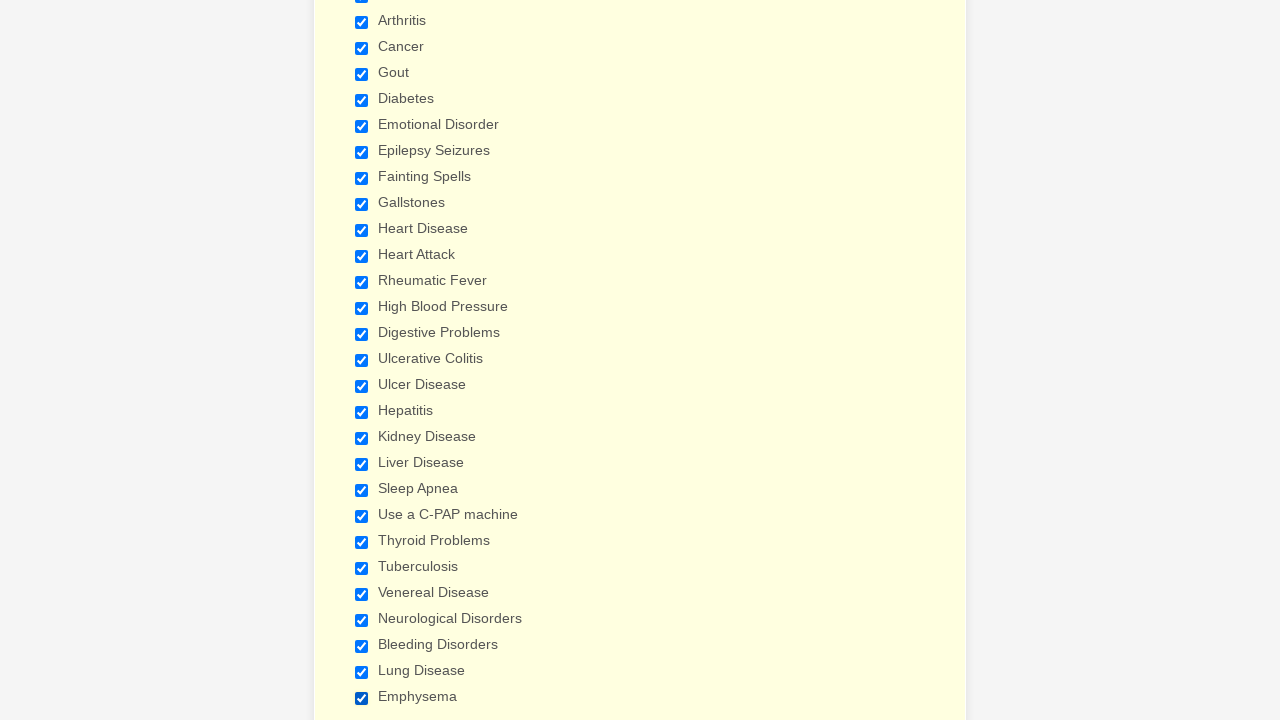

Verified checkbox 3 is checked
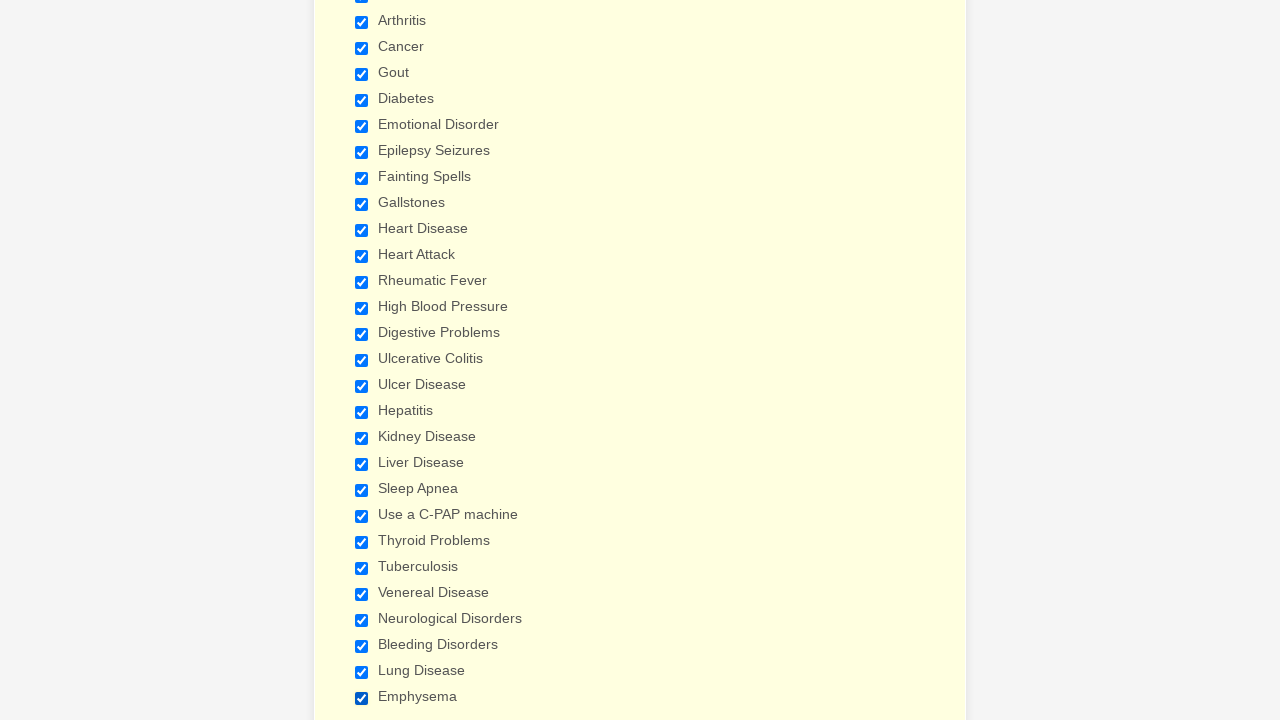

Verified checkbox 4 is checked
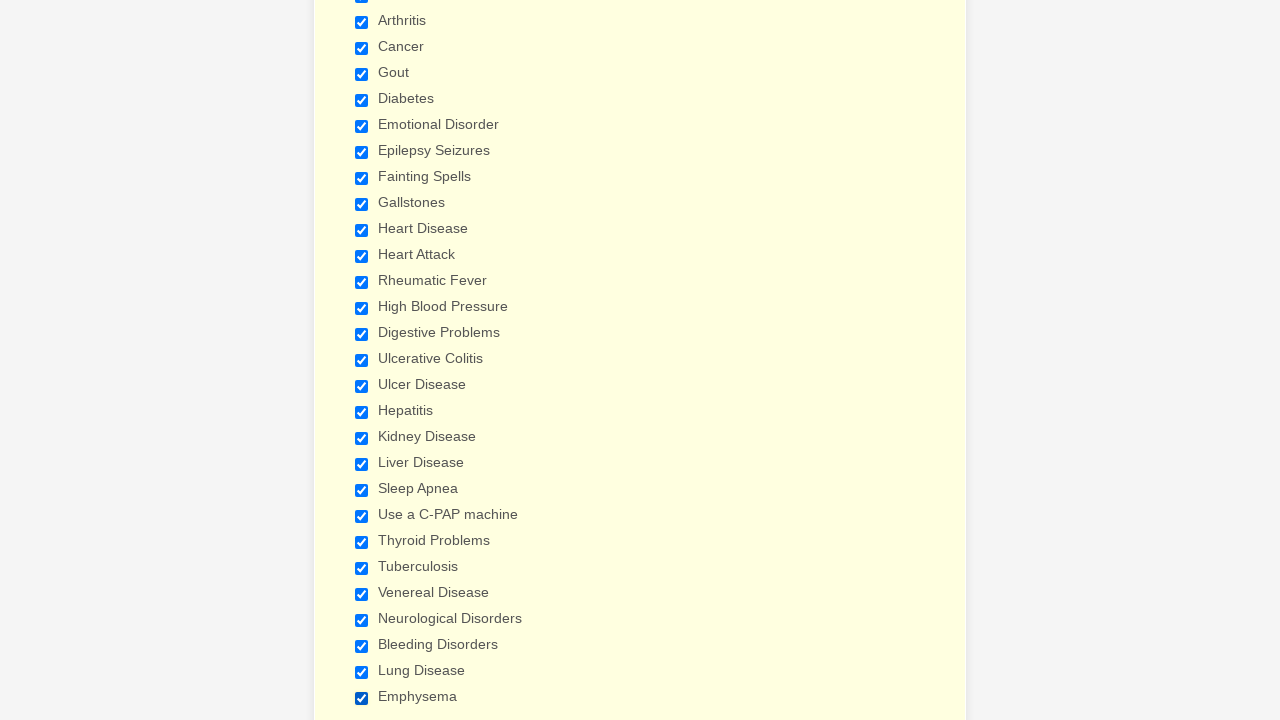

Verified checkbox 5 is checked
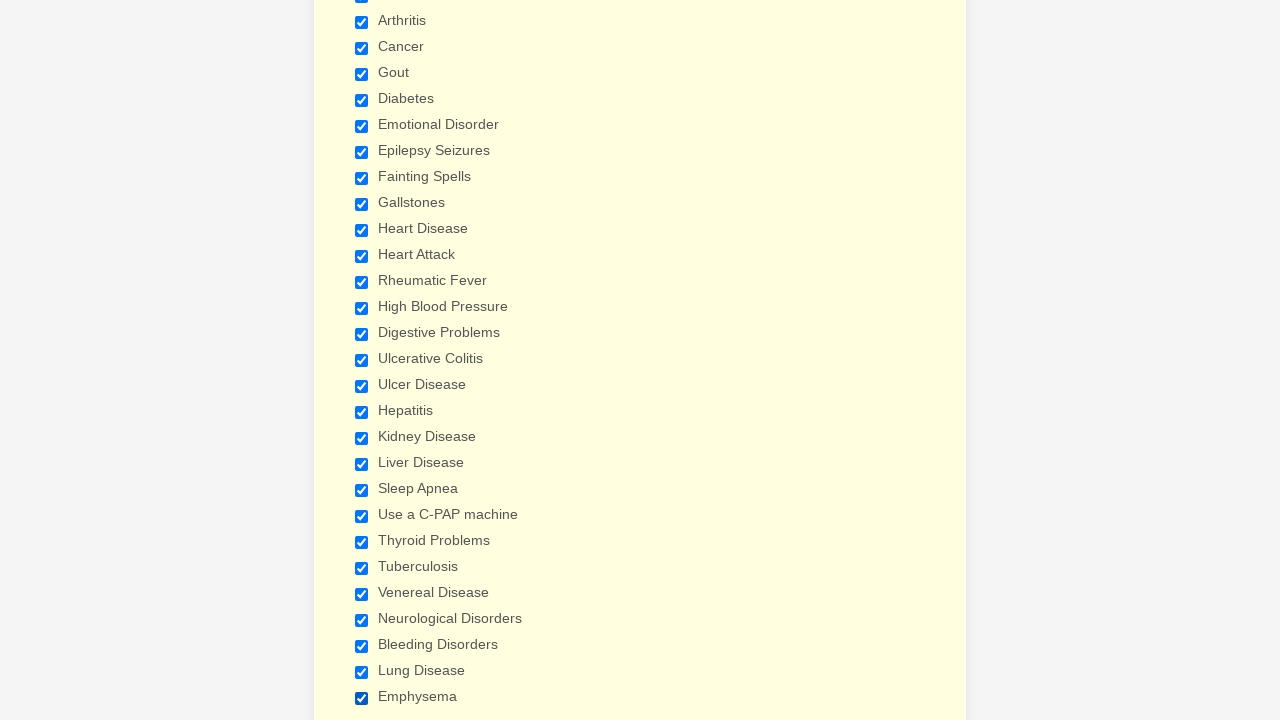

Verified checkbox 6 is checked
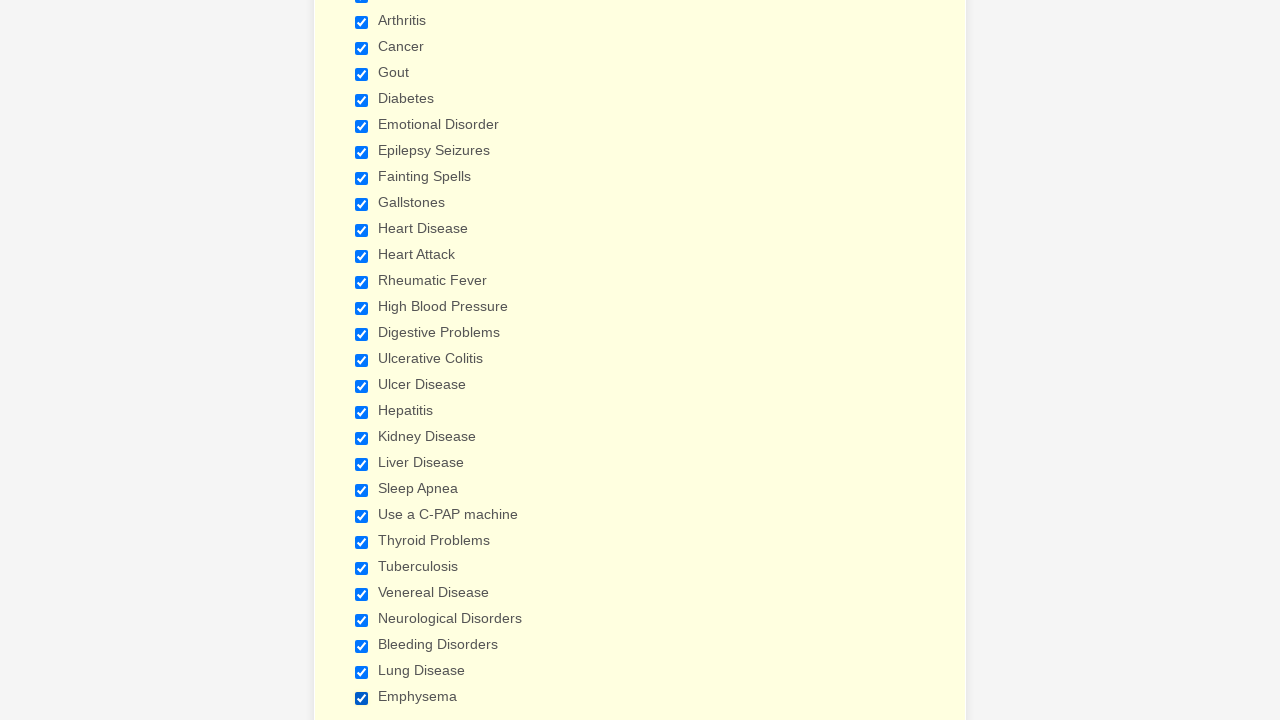

Verified checkbox 7 is checked
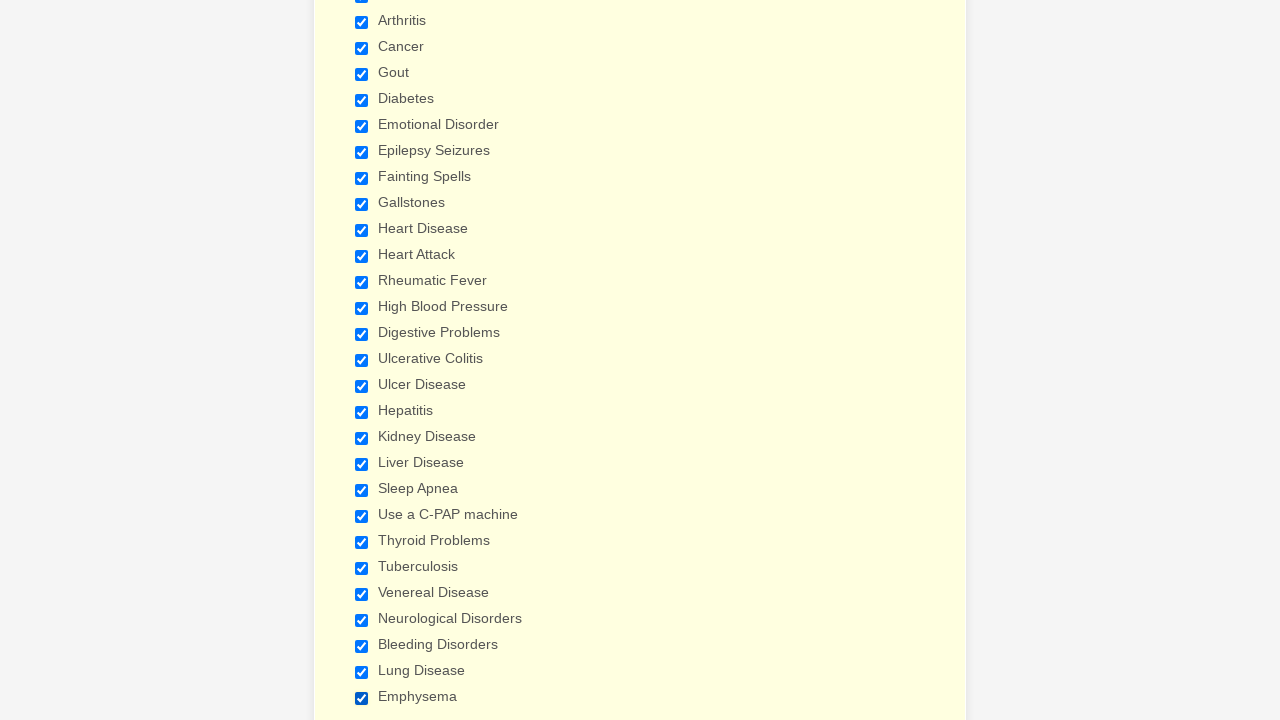

Verified checkbox 8 is checked
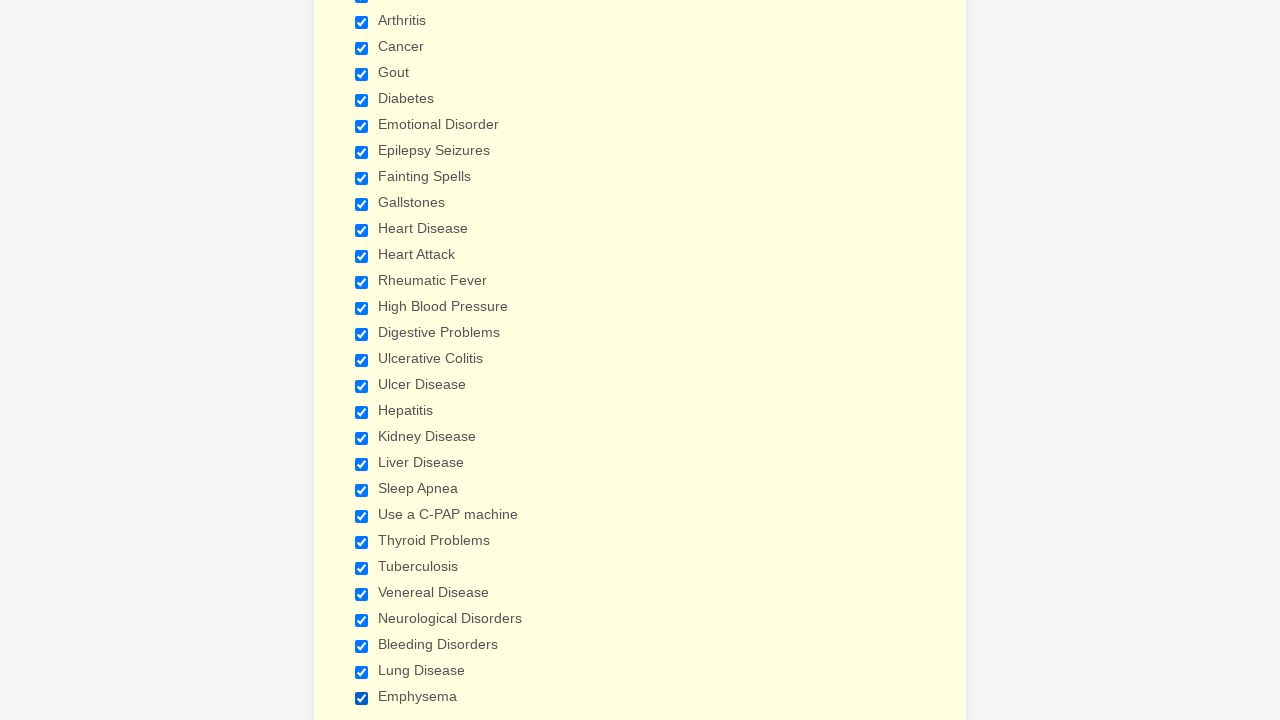

Verified checkbox 9 is checked
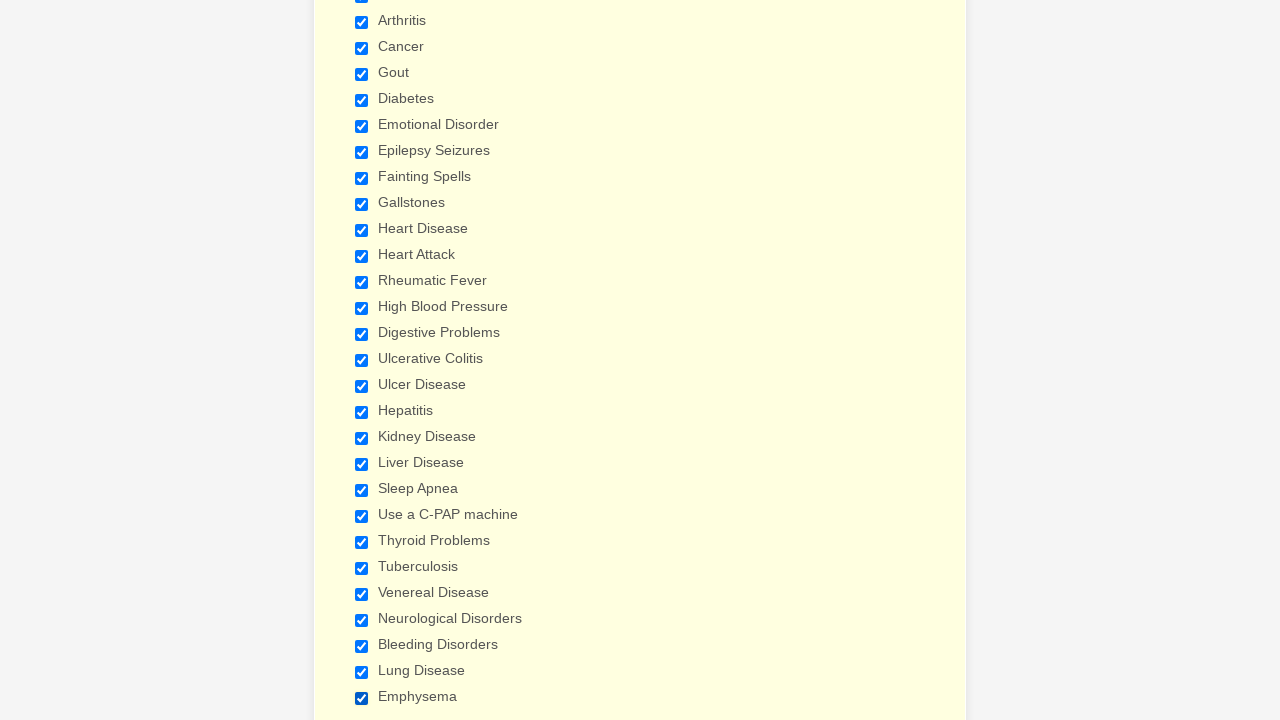

Verified checkbox 10 is checked
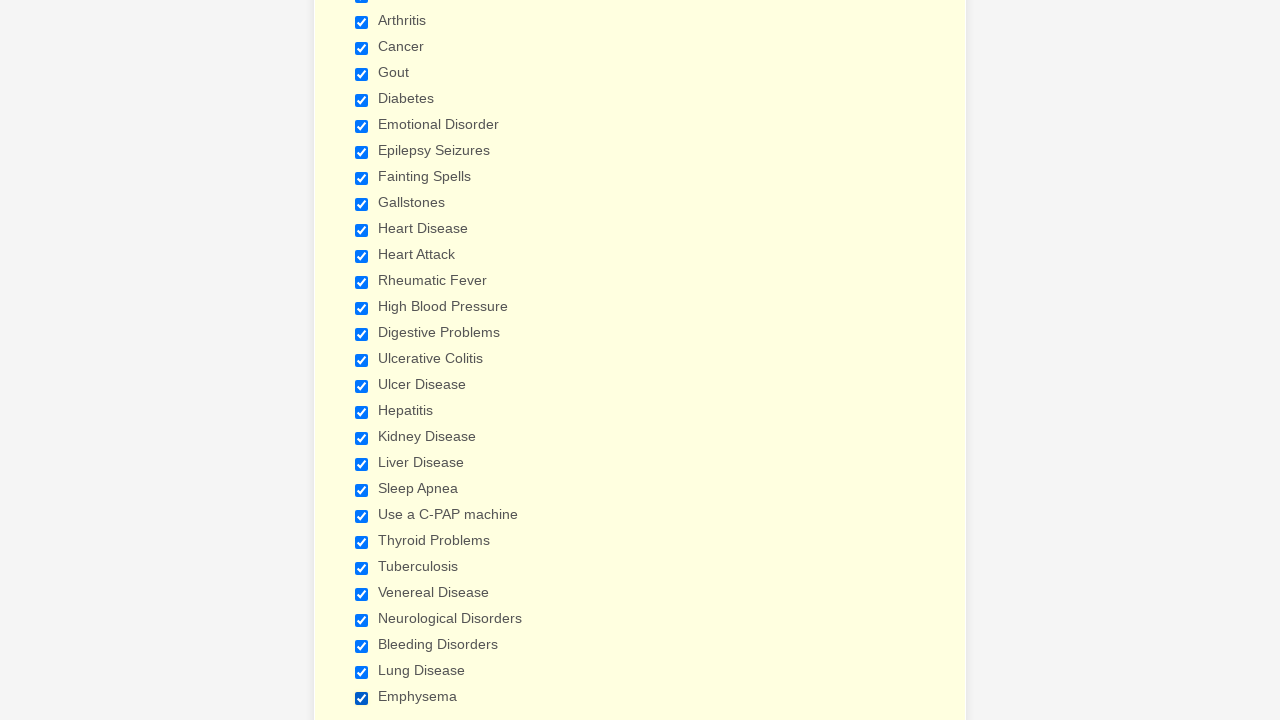

Verified checkbox 11 is checked
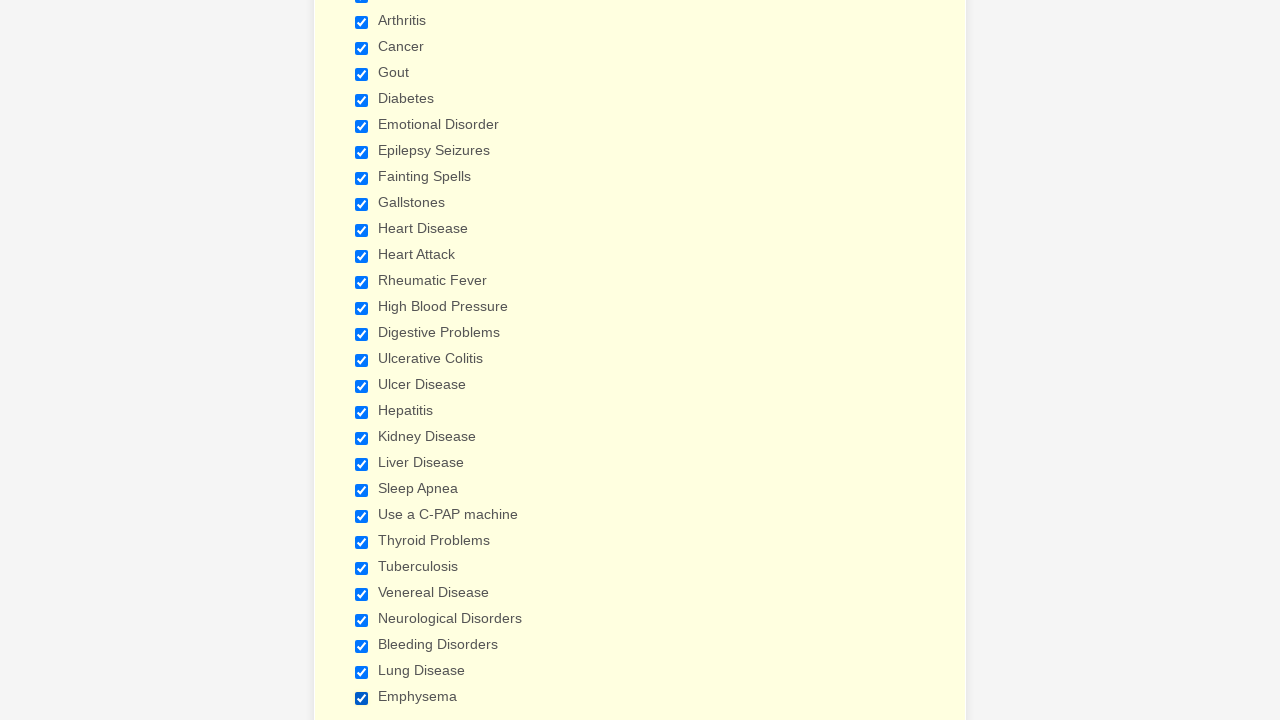

Verified checkbox 12 is checked
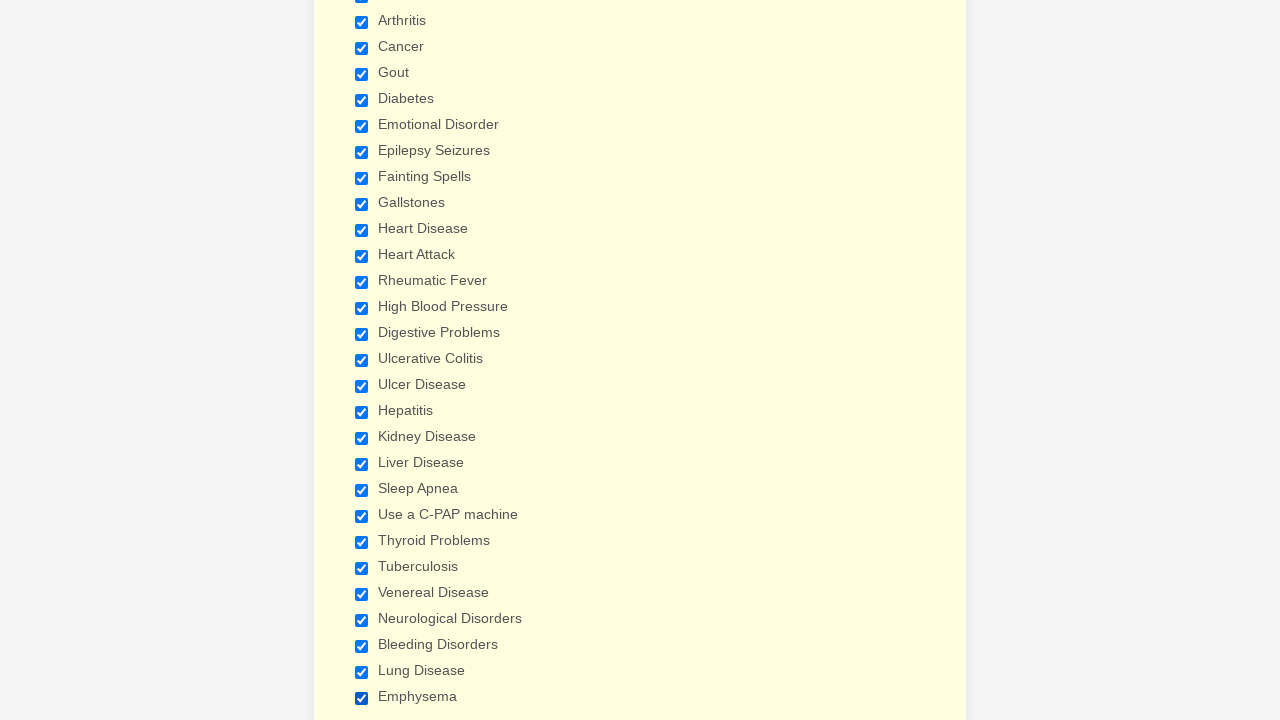

Verified checkbox 13 is checked
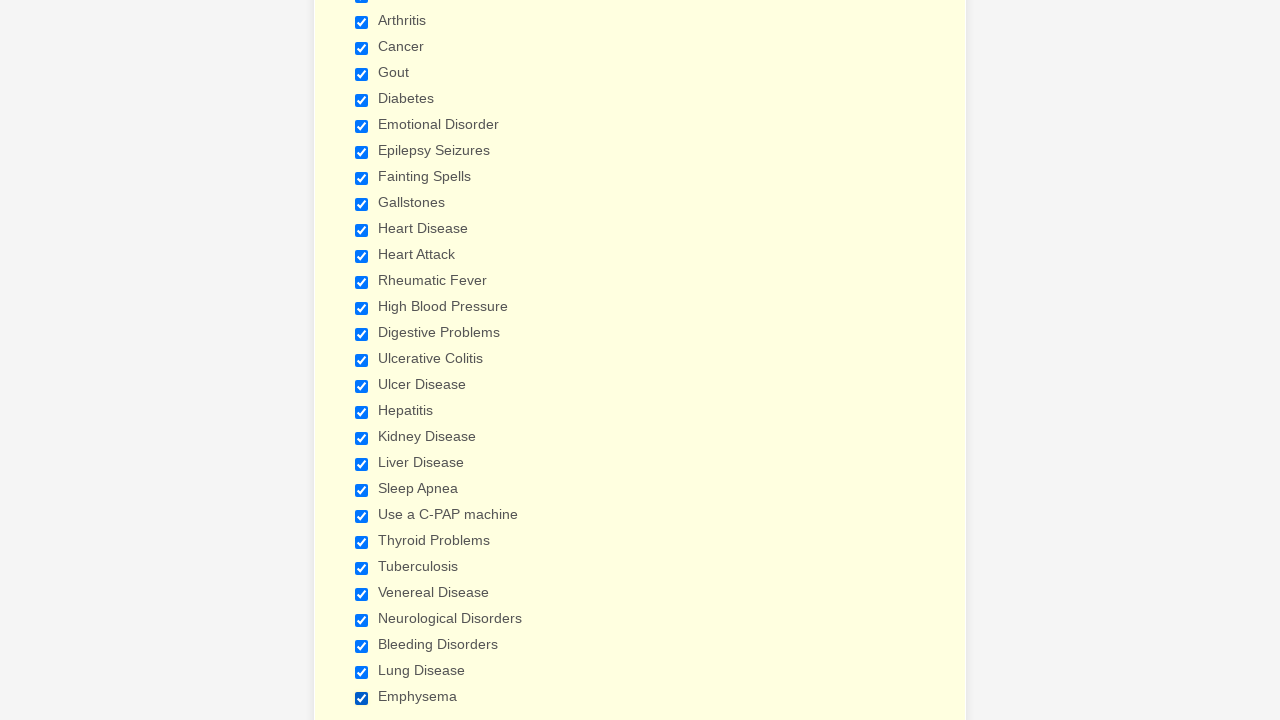

Verified checkbox 14 is checked
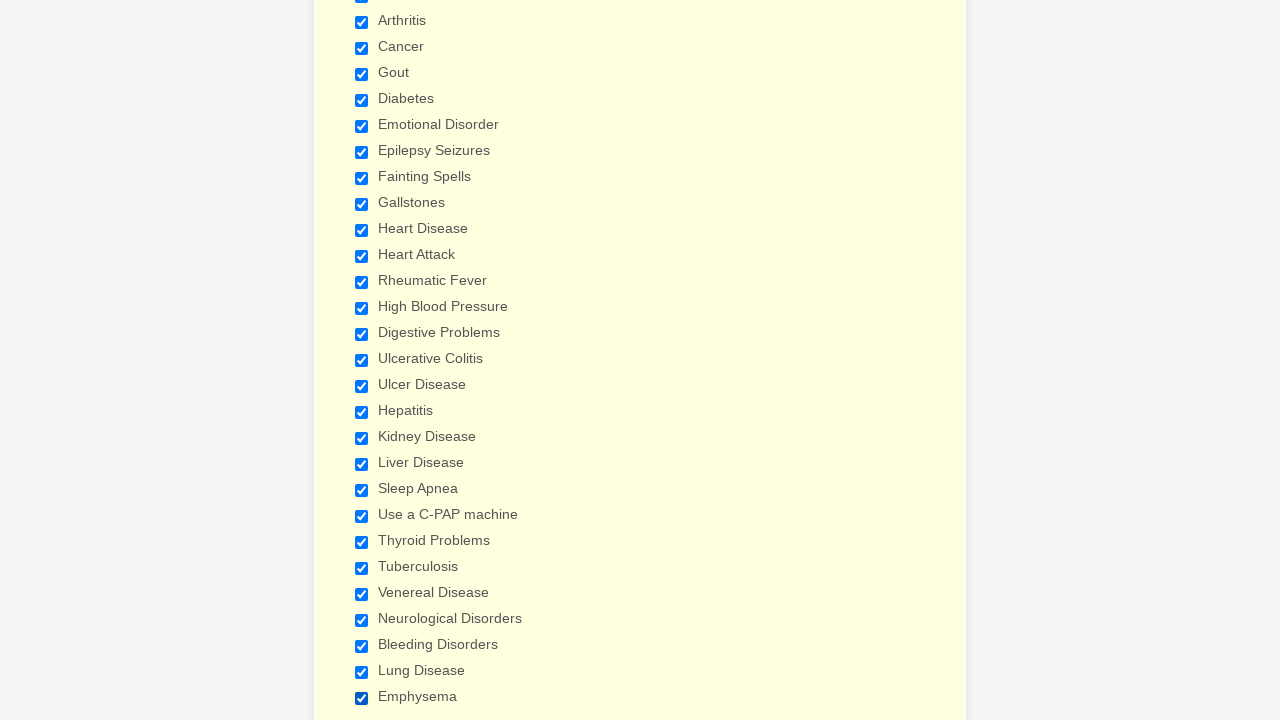

Verified checkbox 15 is checked
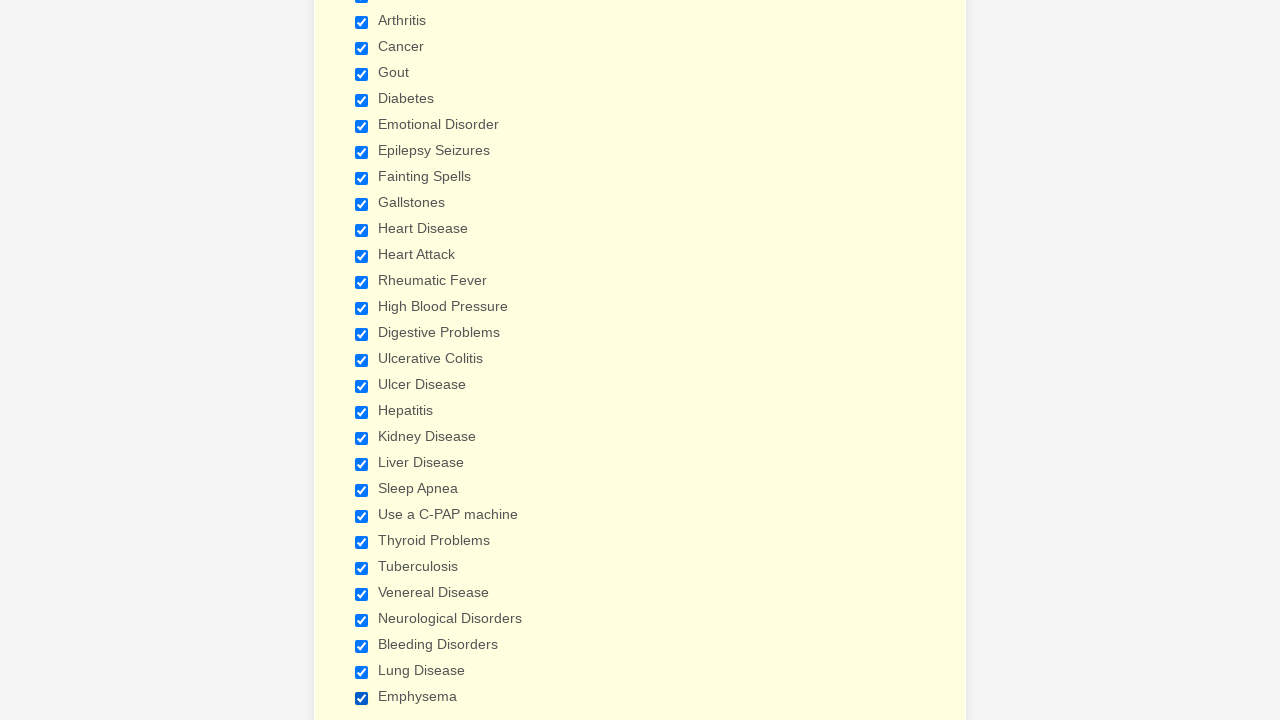

Verified checkbox 16 is checked
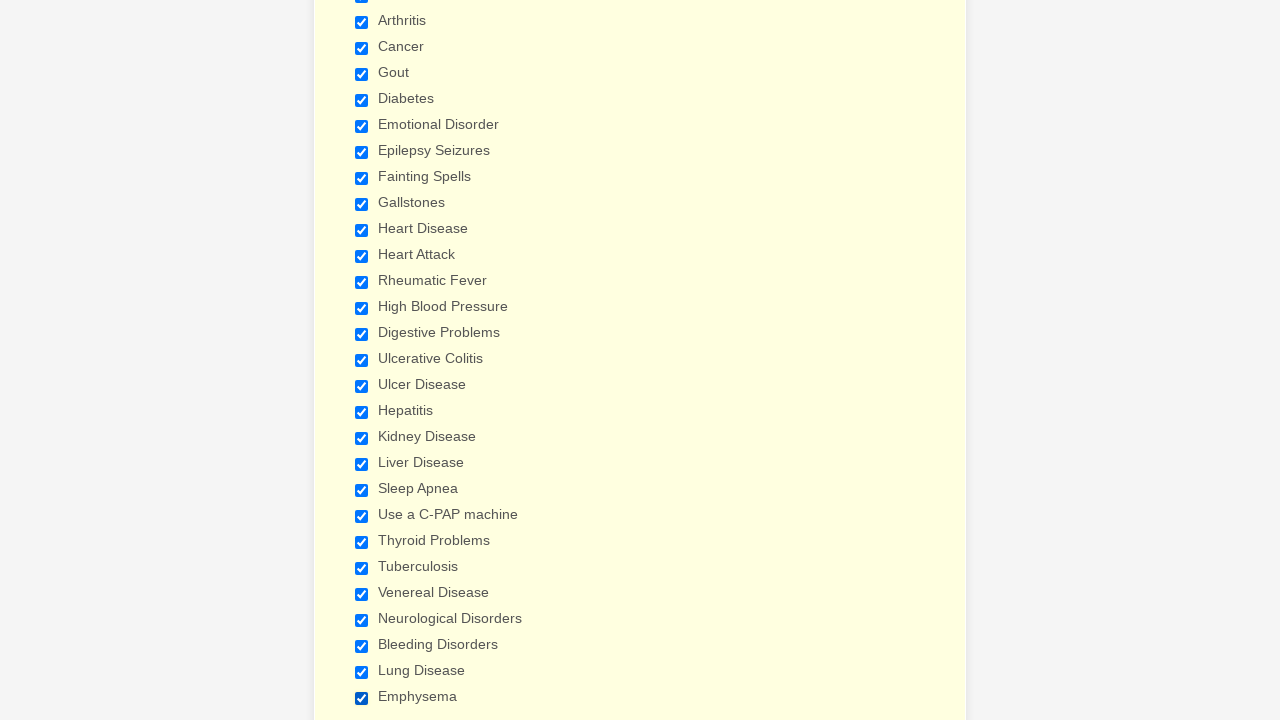

Verified checkbox 17 is checked
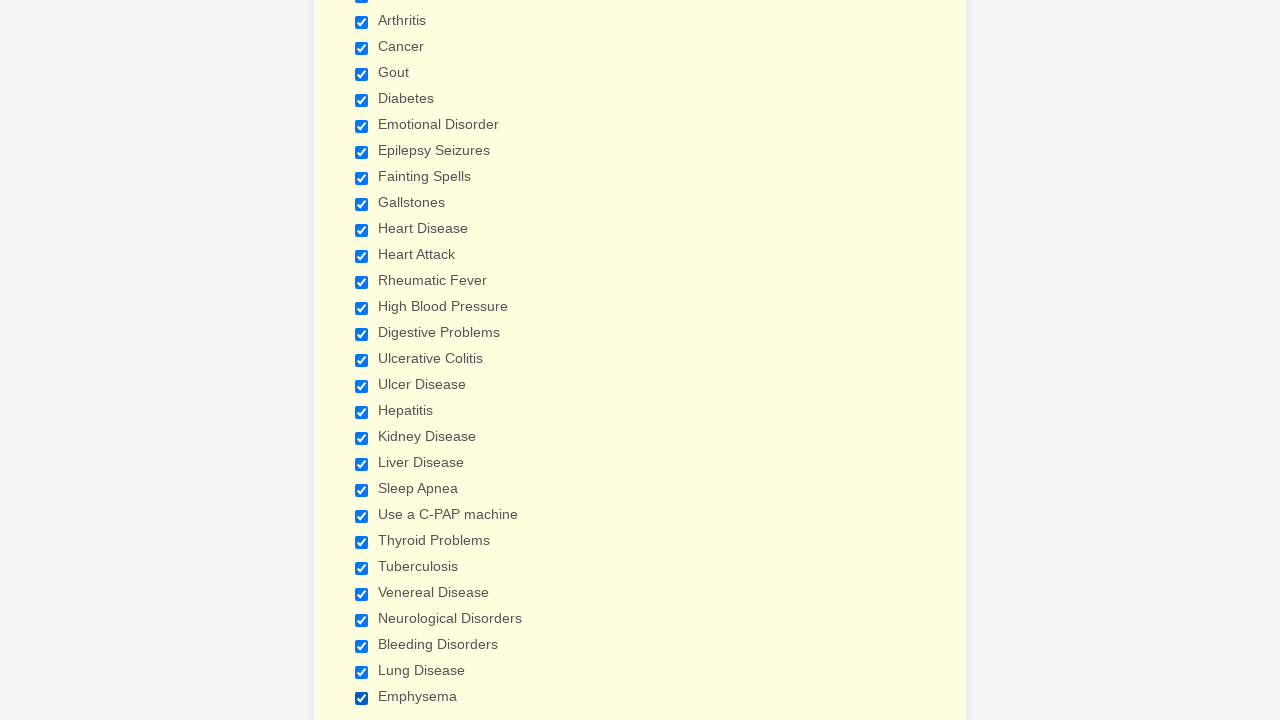

Verified checkbox 18 is checked
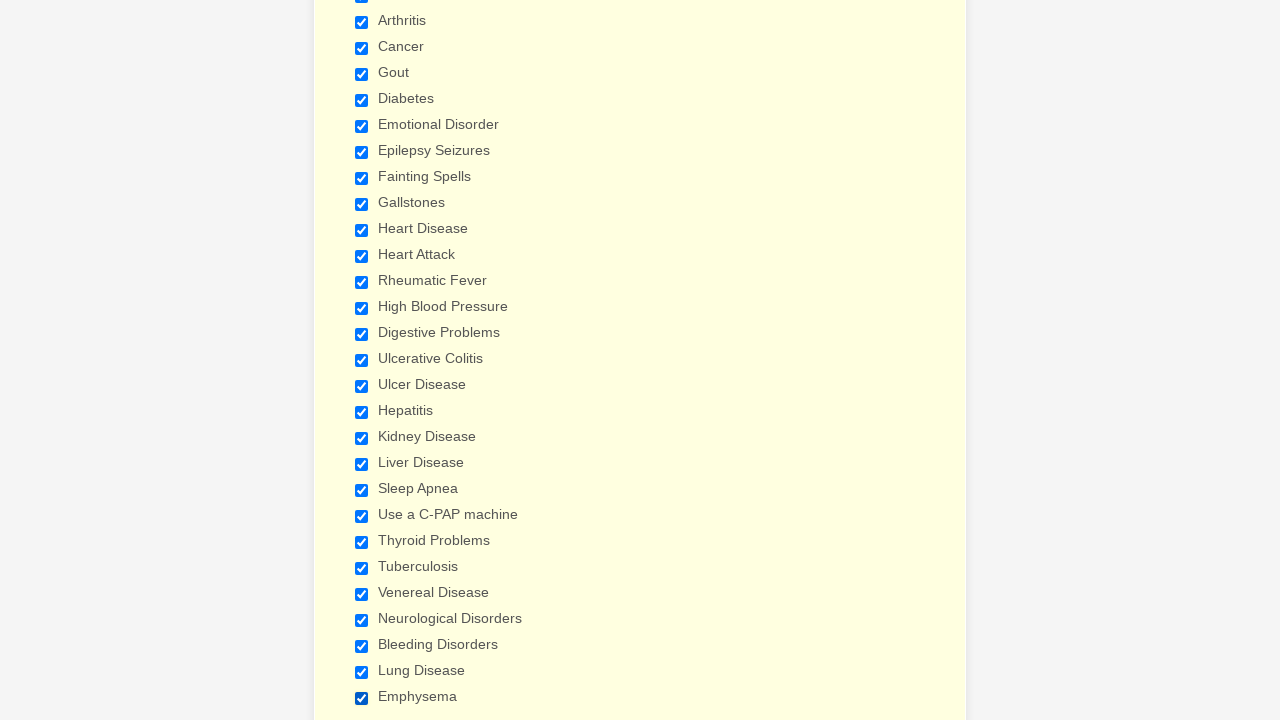

Verified checkbox 19 is checked
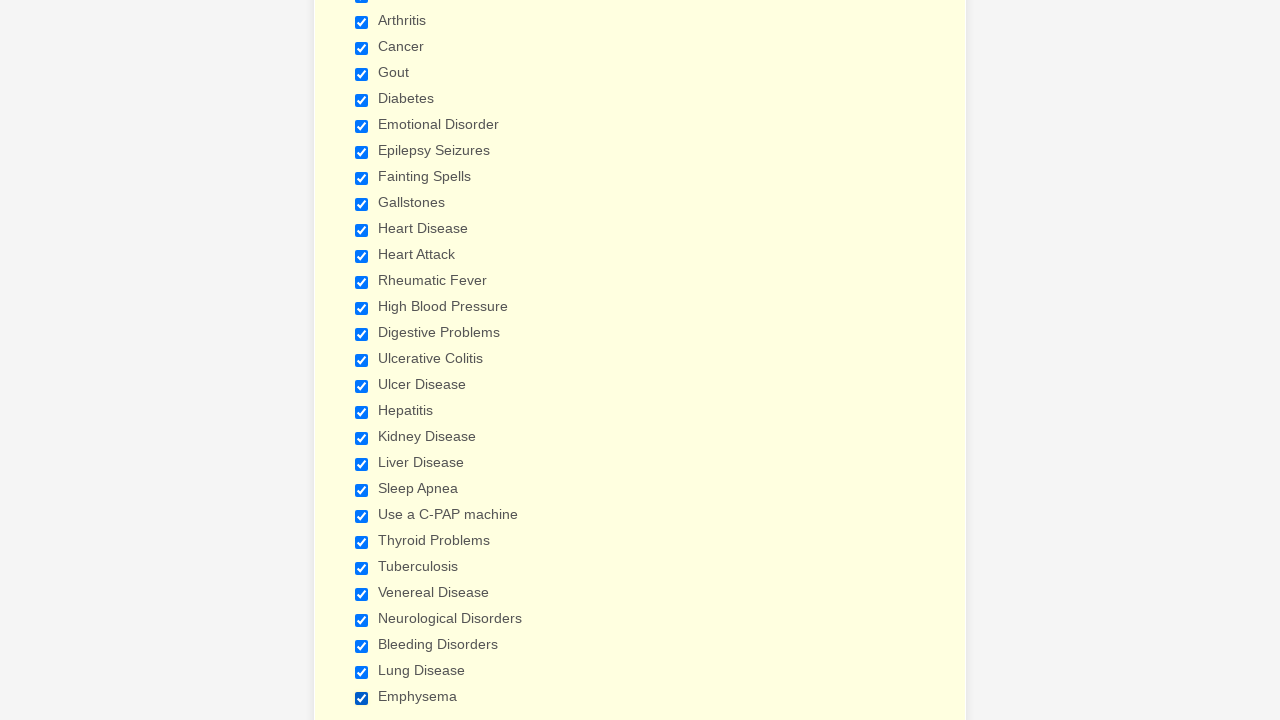

Verified checkbox 20 is checked
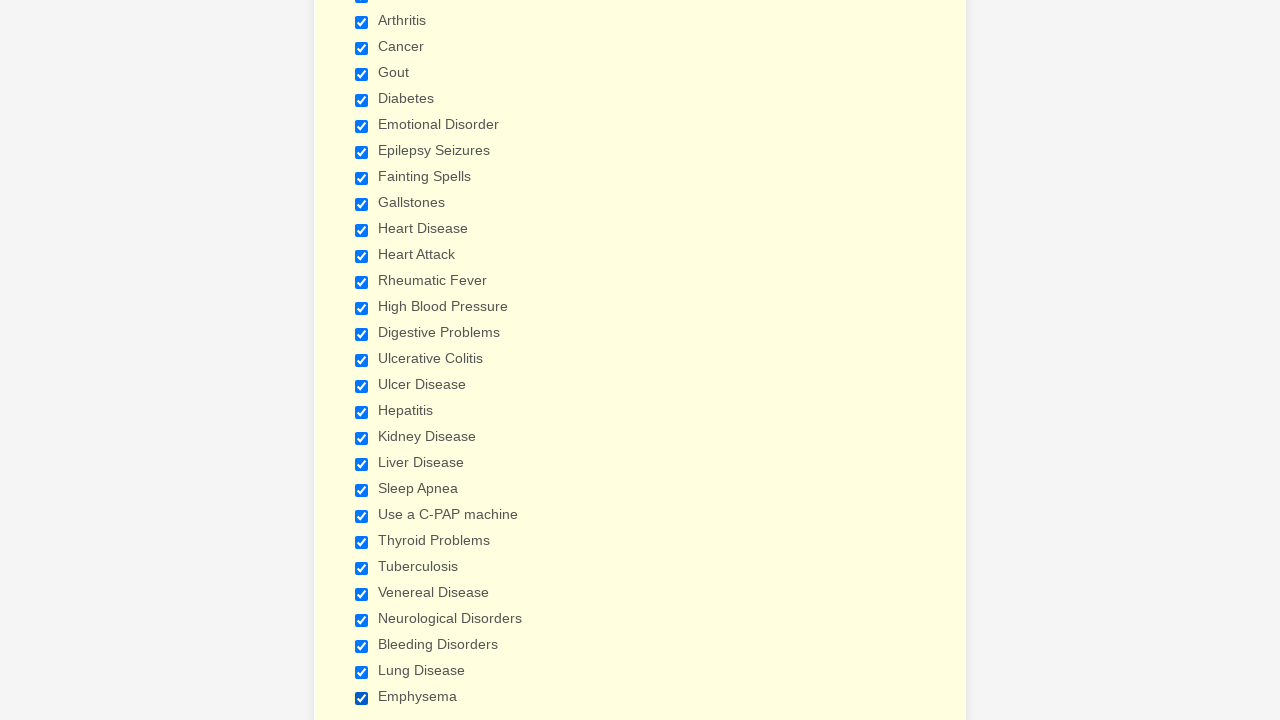

Verified checkbox 21 is checked
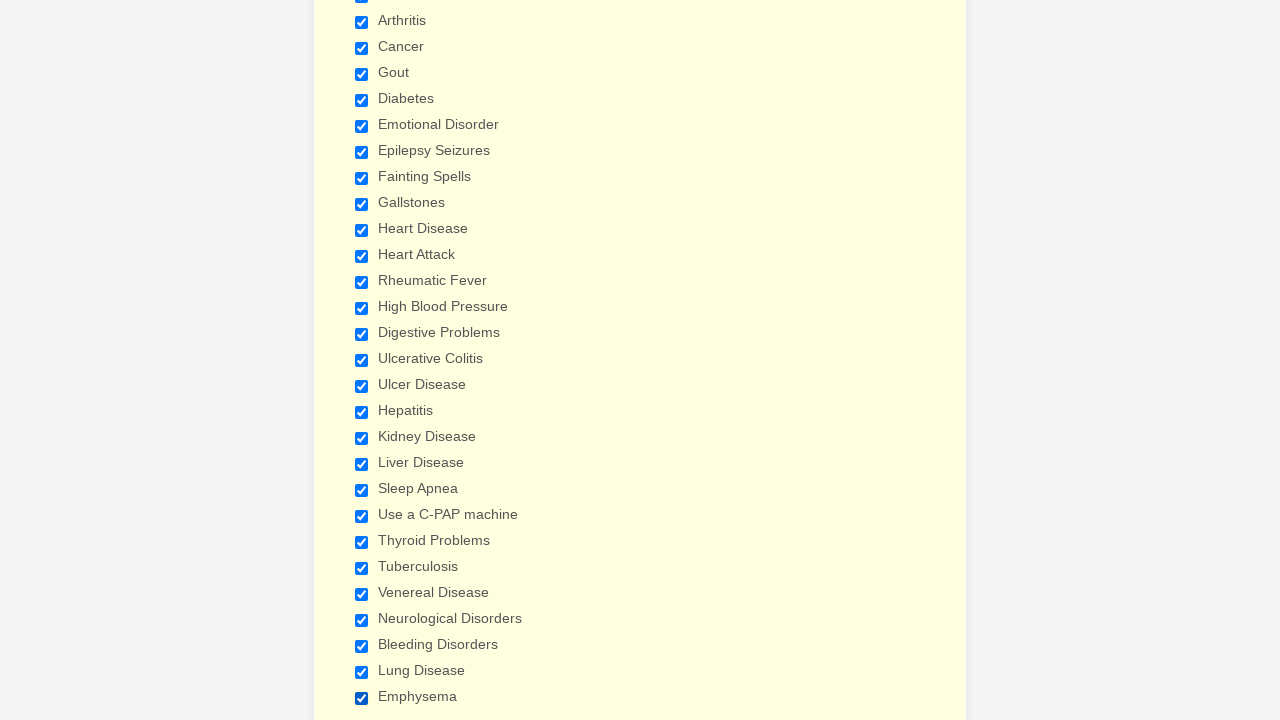

Verified checkbox 22 is checked
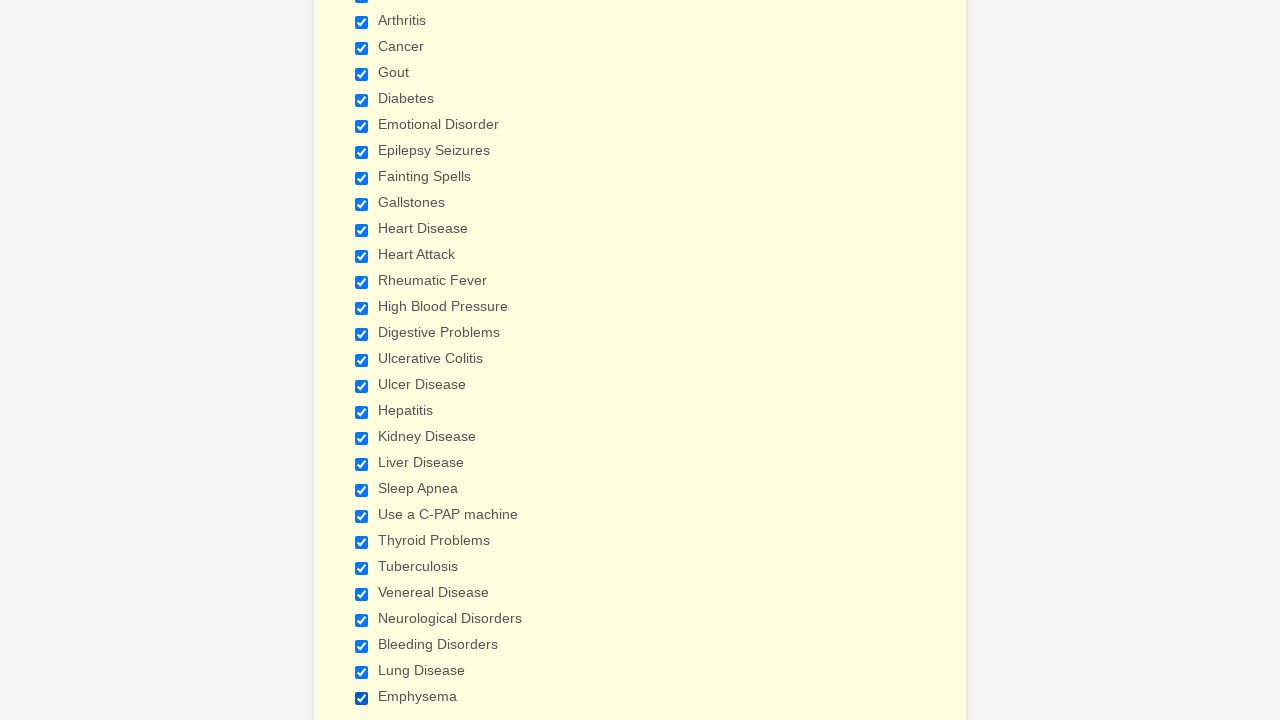

Verified checkbox 23 is checked
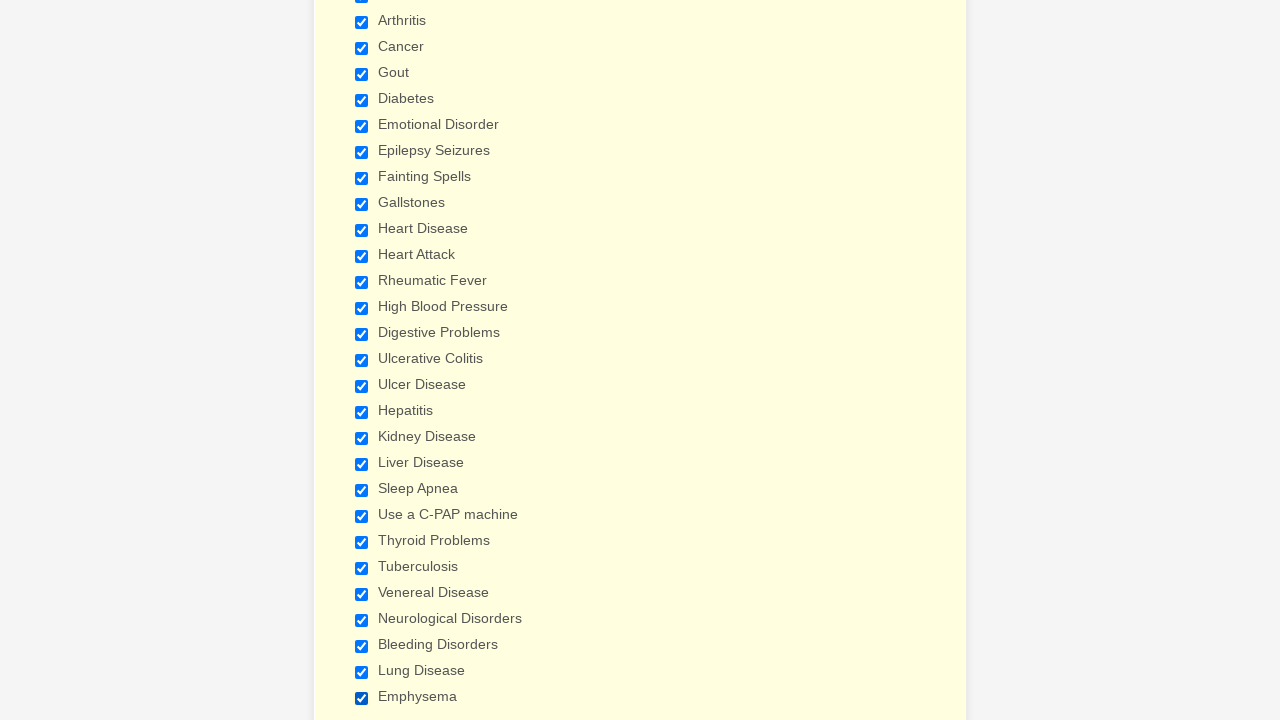

Verified checkbox 24 is checked
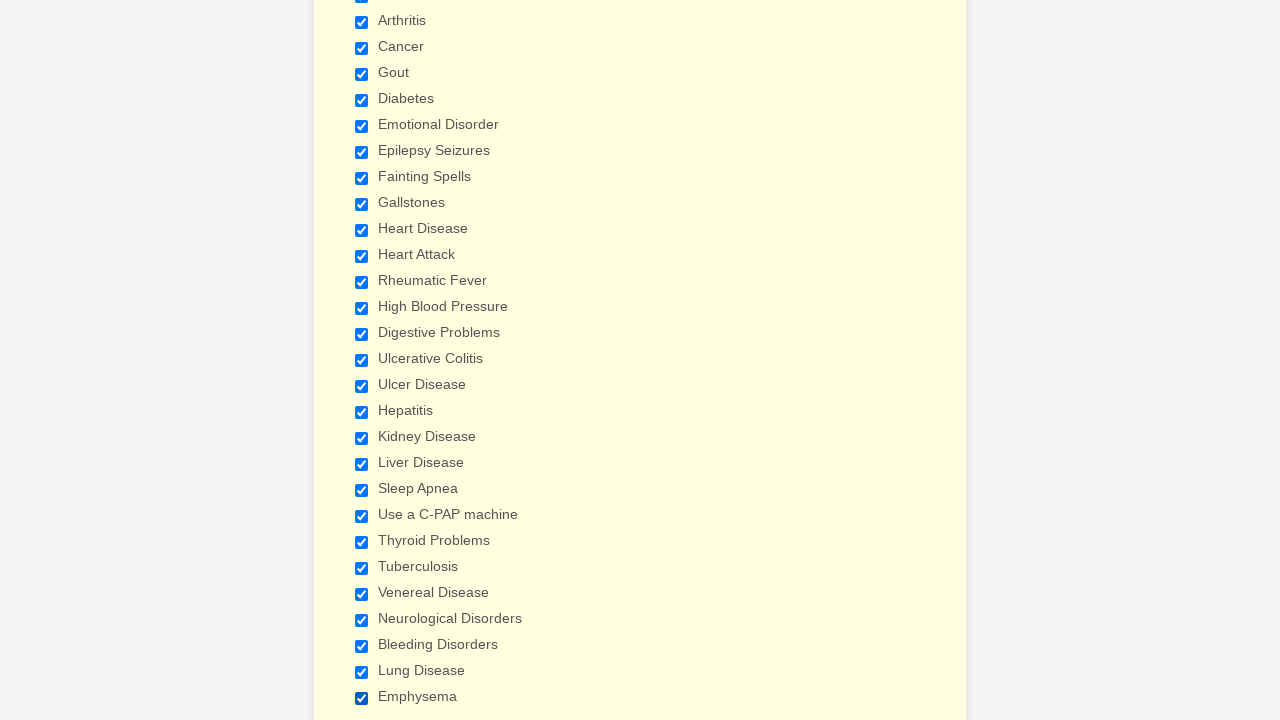

Verified checkbox 25 is checked
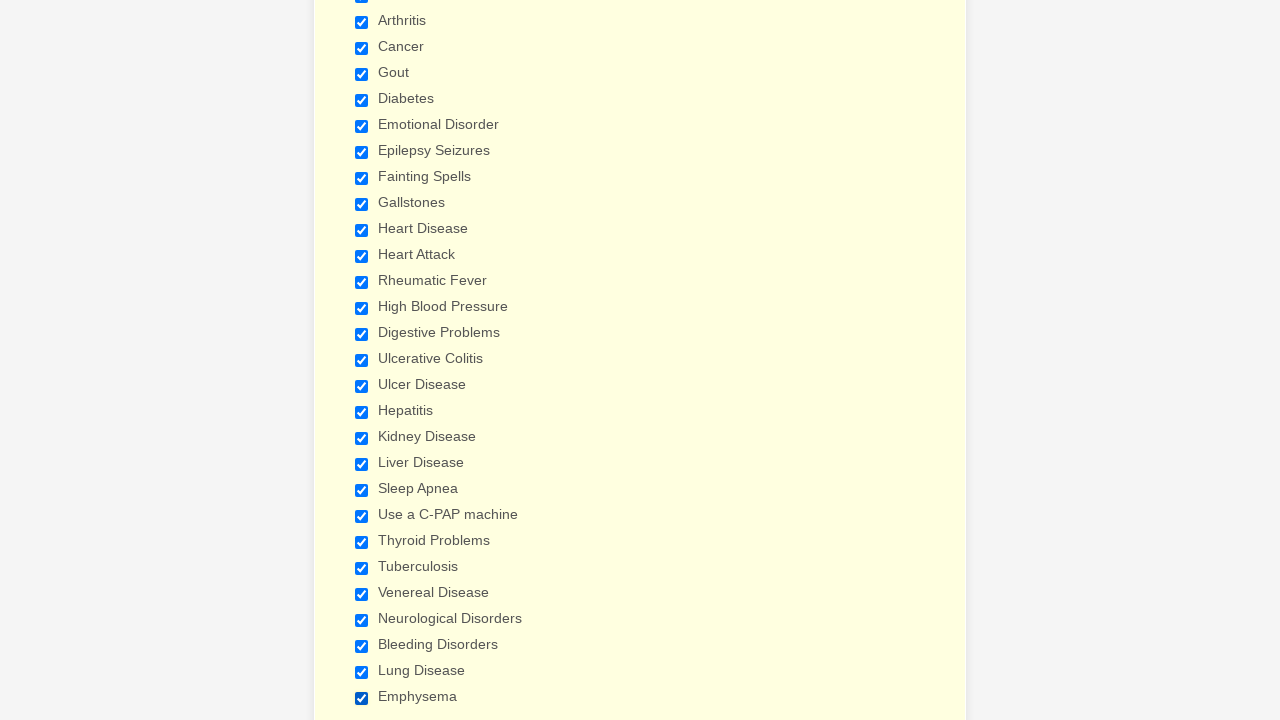

Verified checkbox 26 is checked
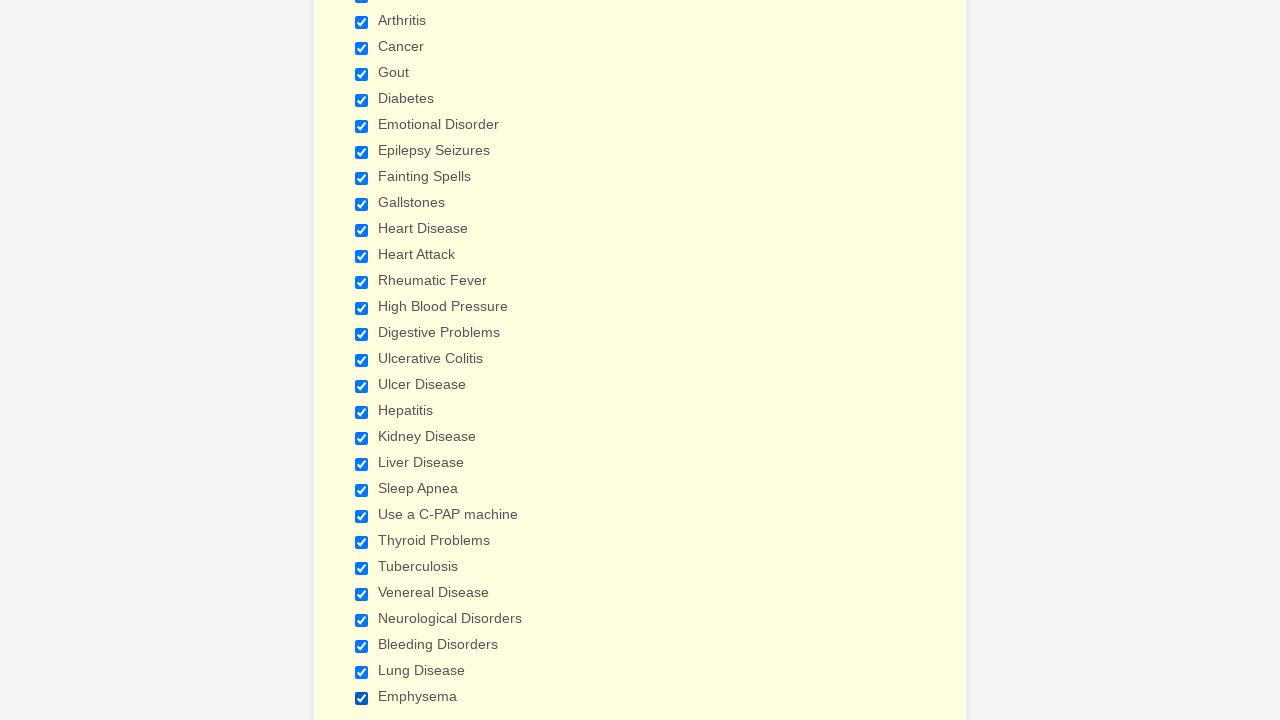

Verified checkbox 27 is checked
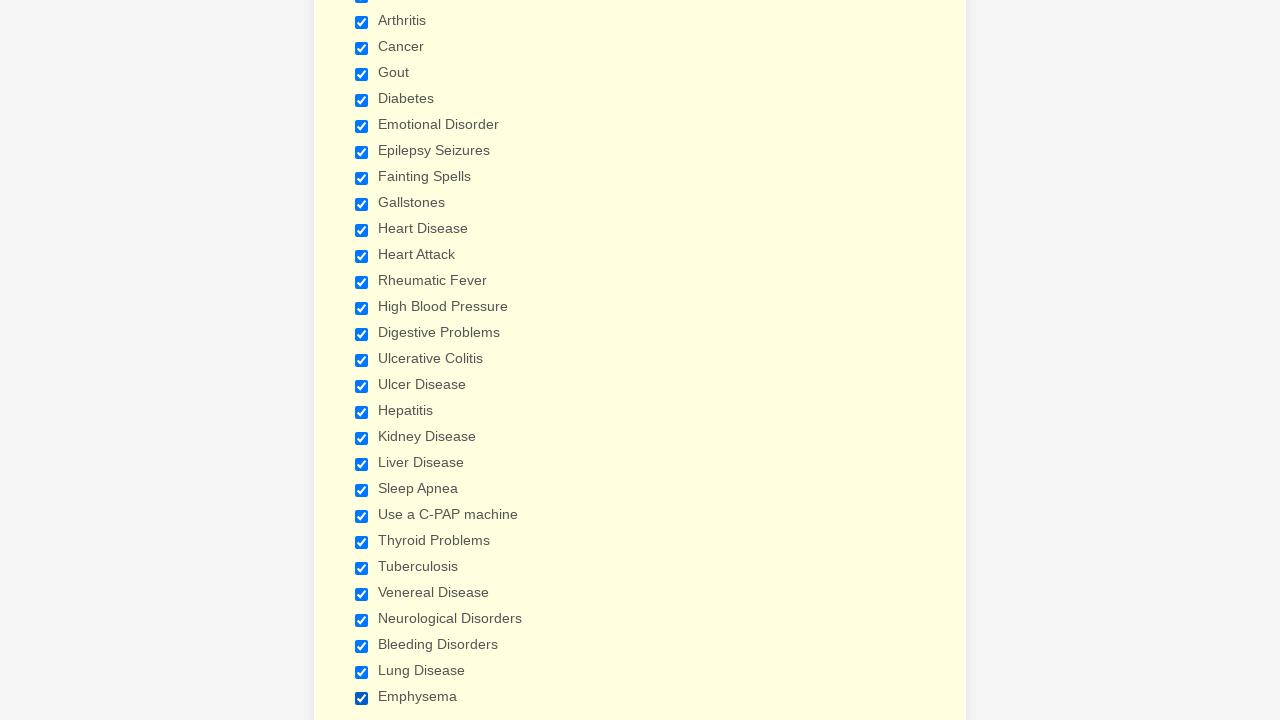

Verified checkbox 28 is checked
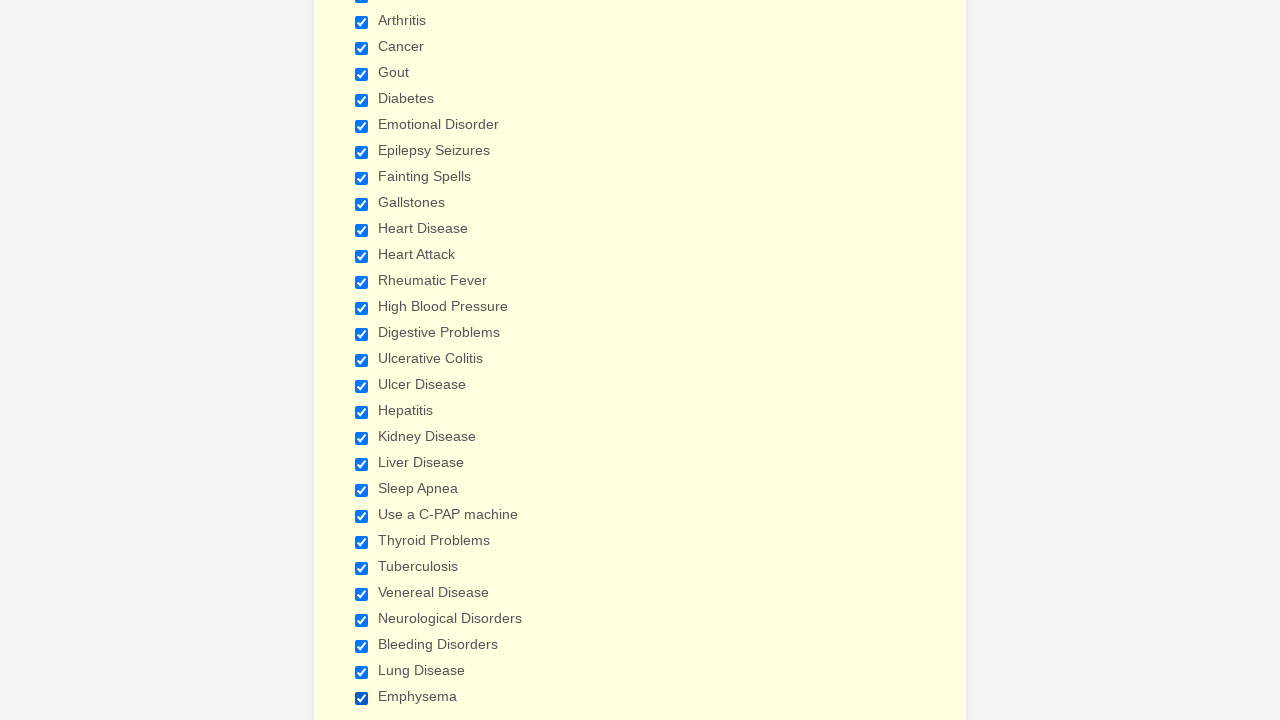

Verified checkbox 29 is checked
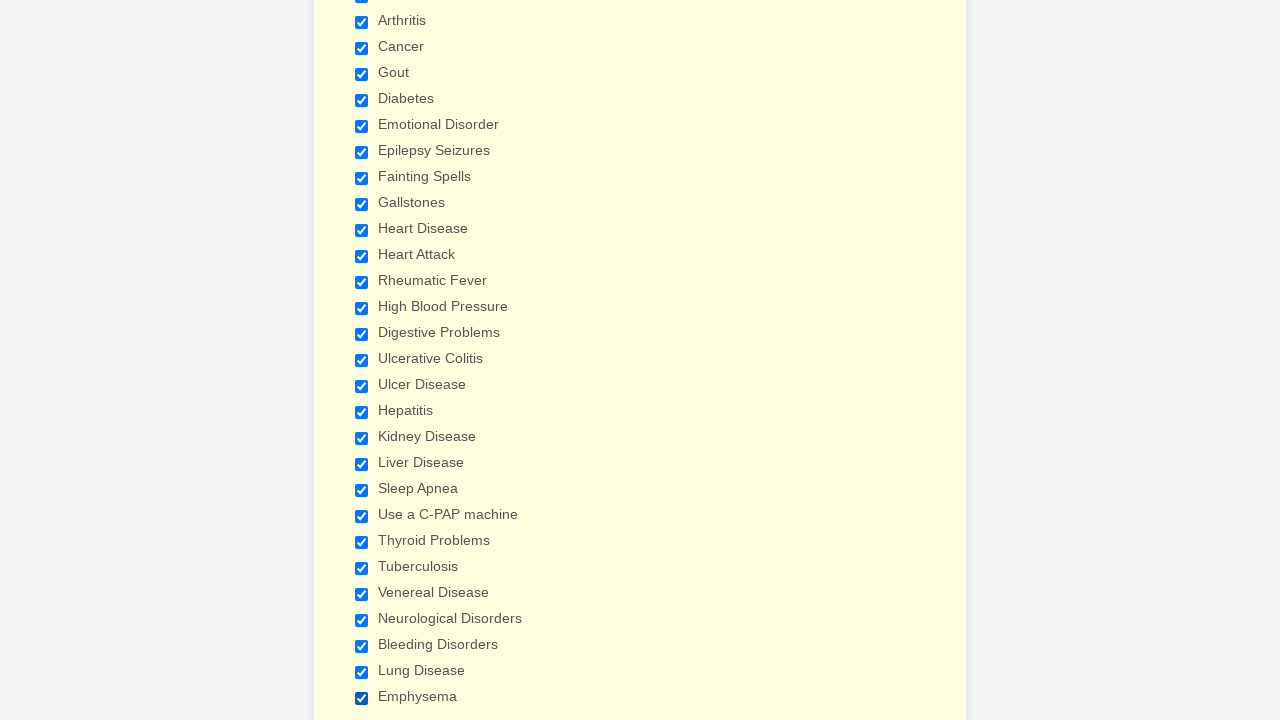

Cleared browser cookies
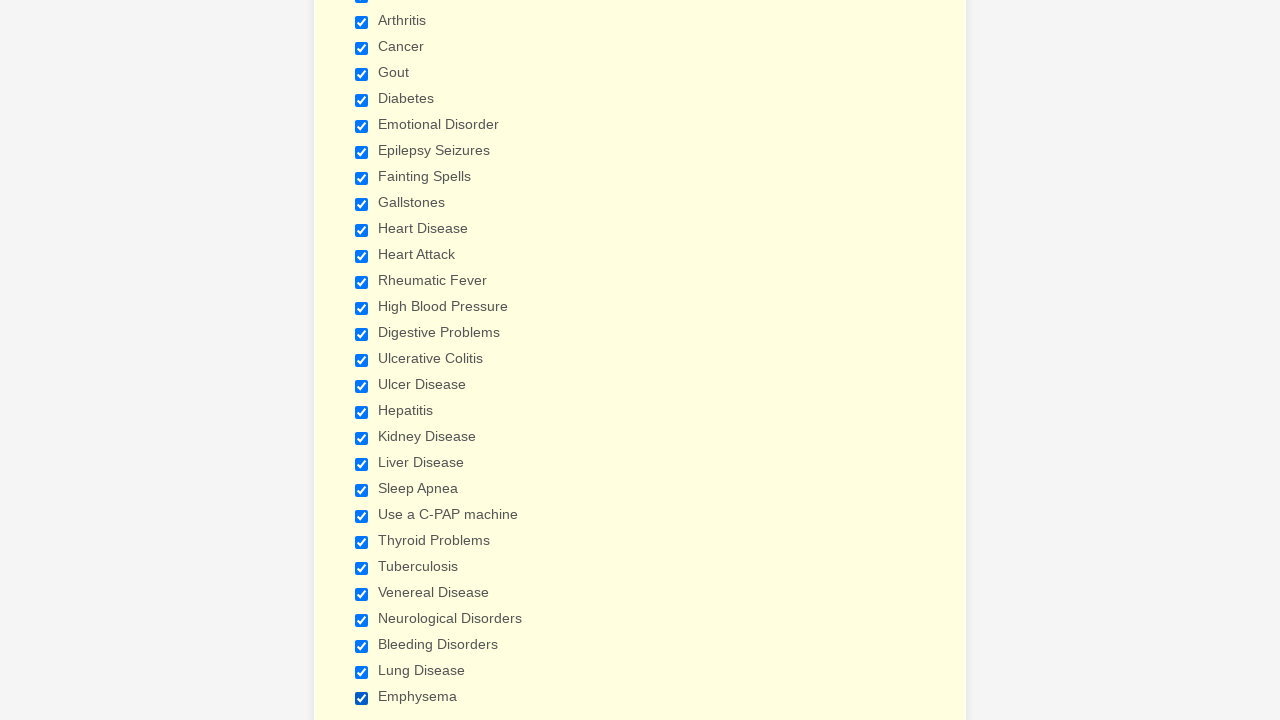

Reloaded the page
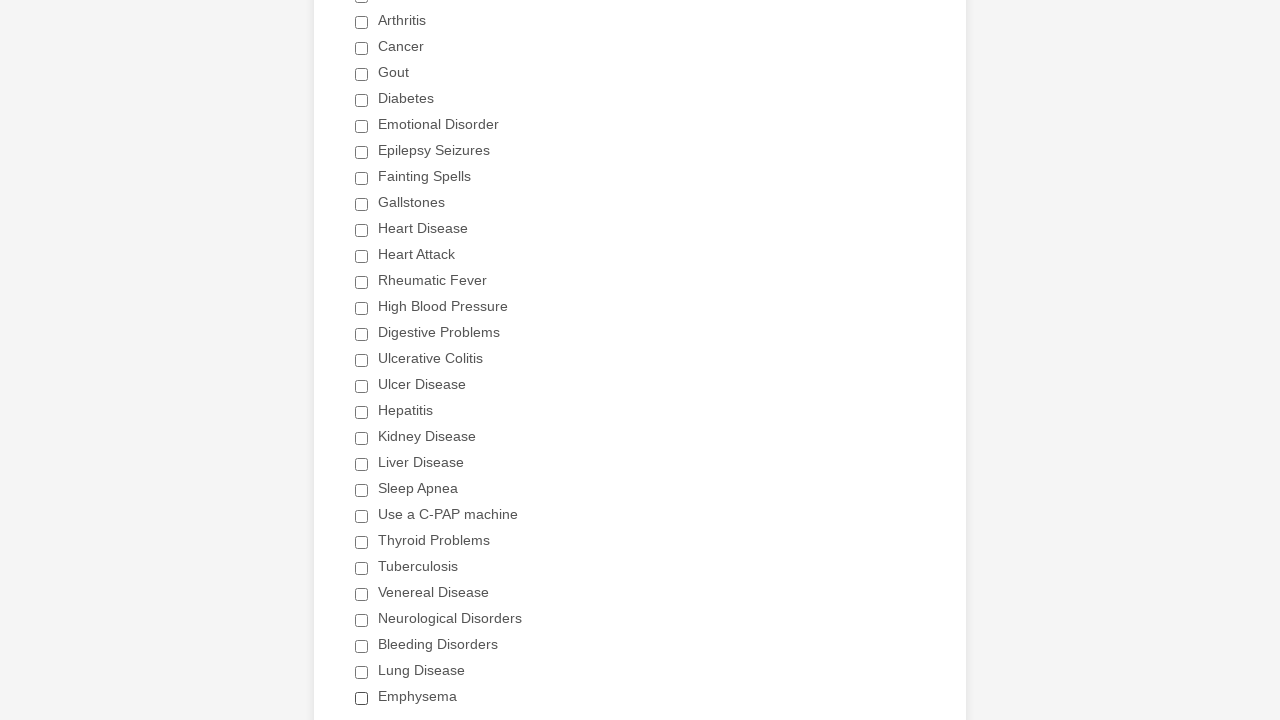

Re-located all checkboxes after page refresh
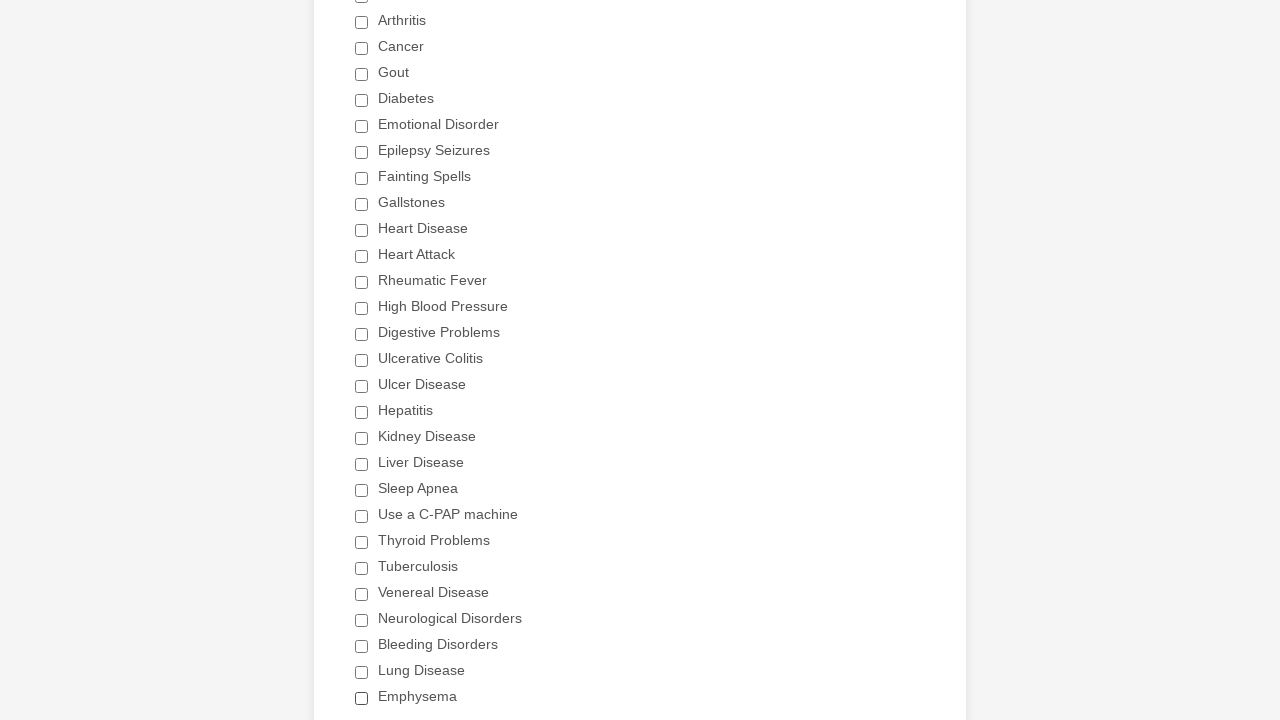

Verified 29 checkboxes still present after refresh
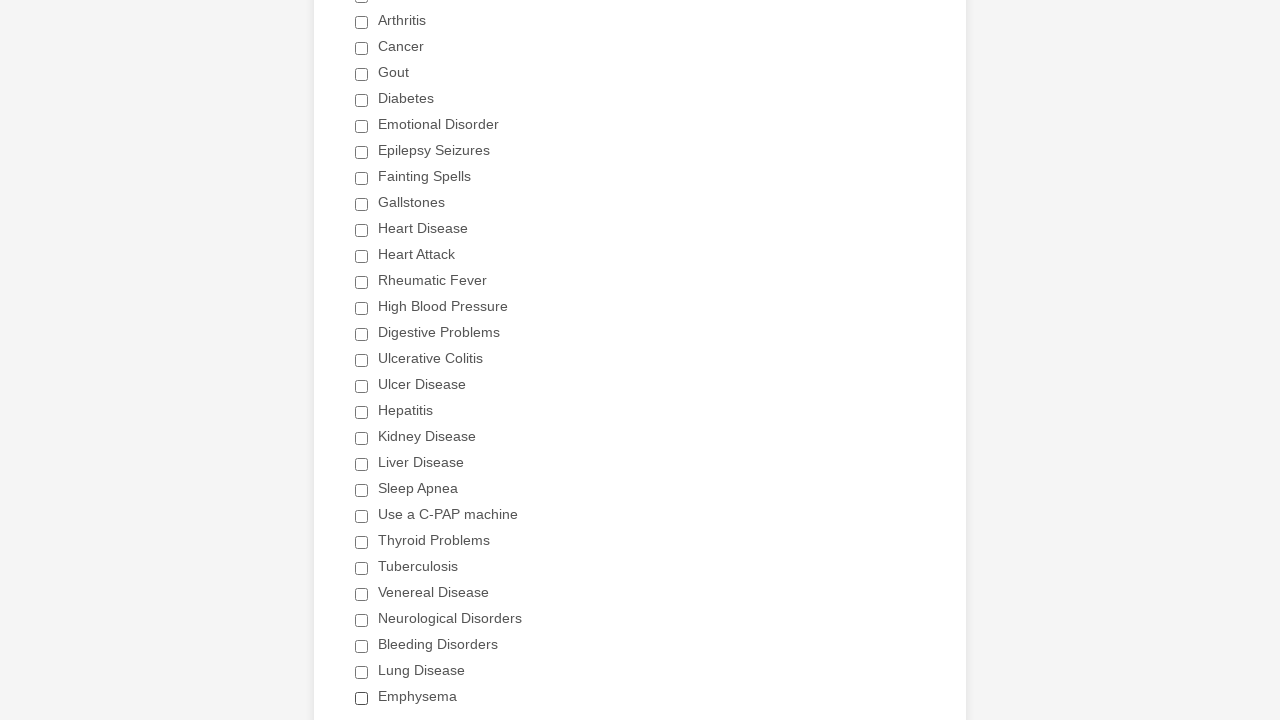

Clicked the 'Gout' checkbox to select it at (362, 74) on div.form-single-column input[type='checkbox'] >> nth=4
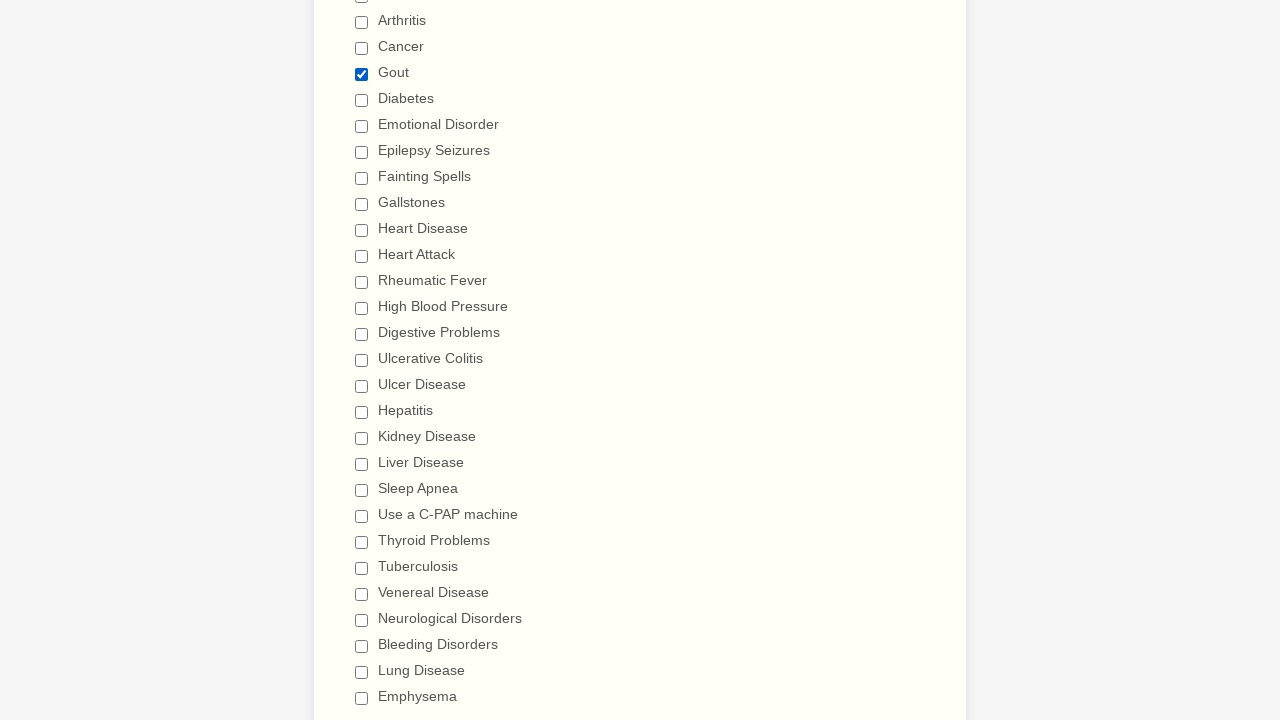

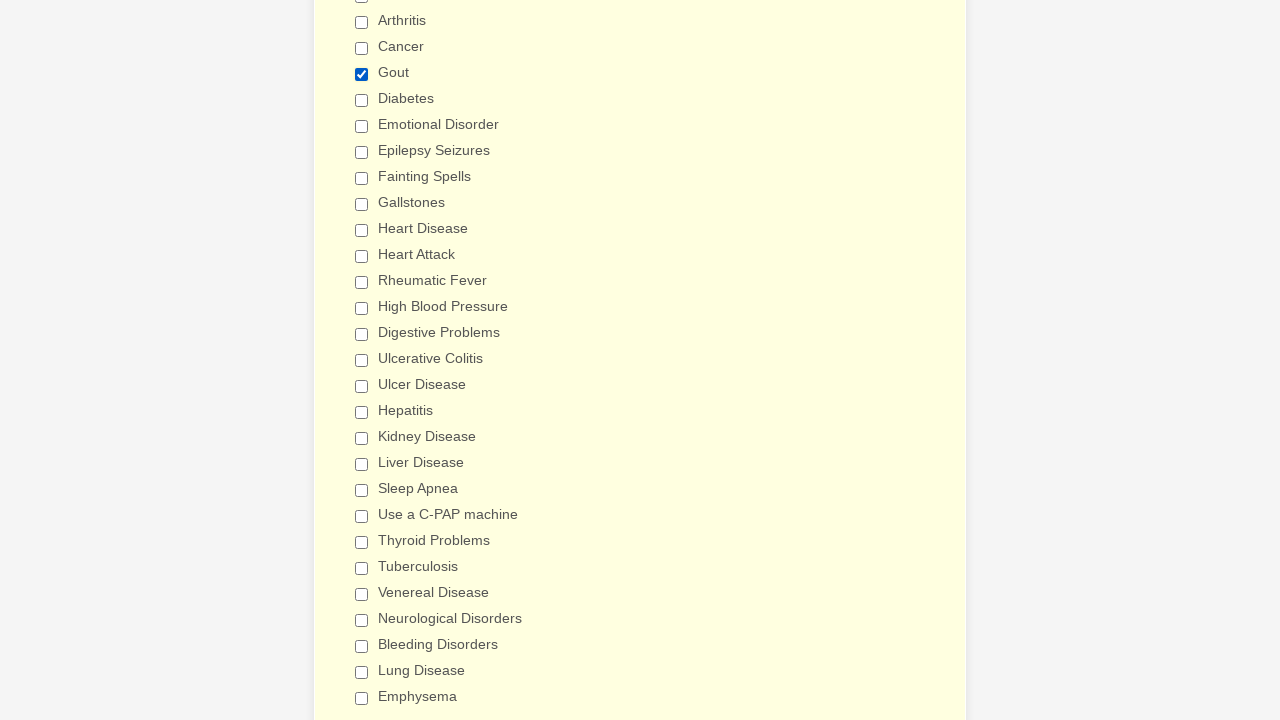